Tests infinite scroll functionality by scrolling down 750 pixels 11 times (1 initial + 10 in loop), then scrolling back up 750 pixels 10 times using JavaScript execution.

Starting URL: https://practice.cydeo.com/infinite_scroll

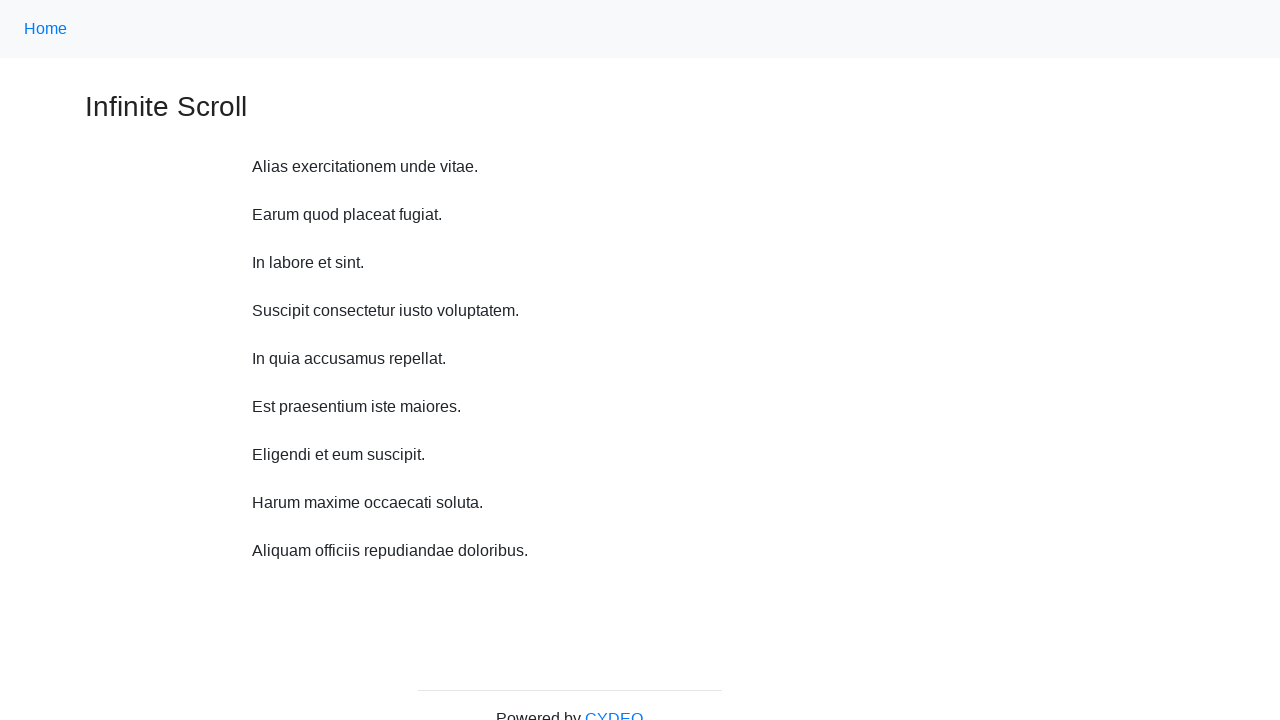

Scrolled down 750 pixels (initial scroll)
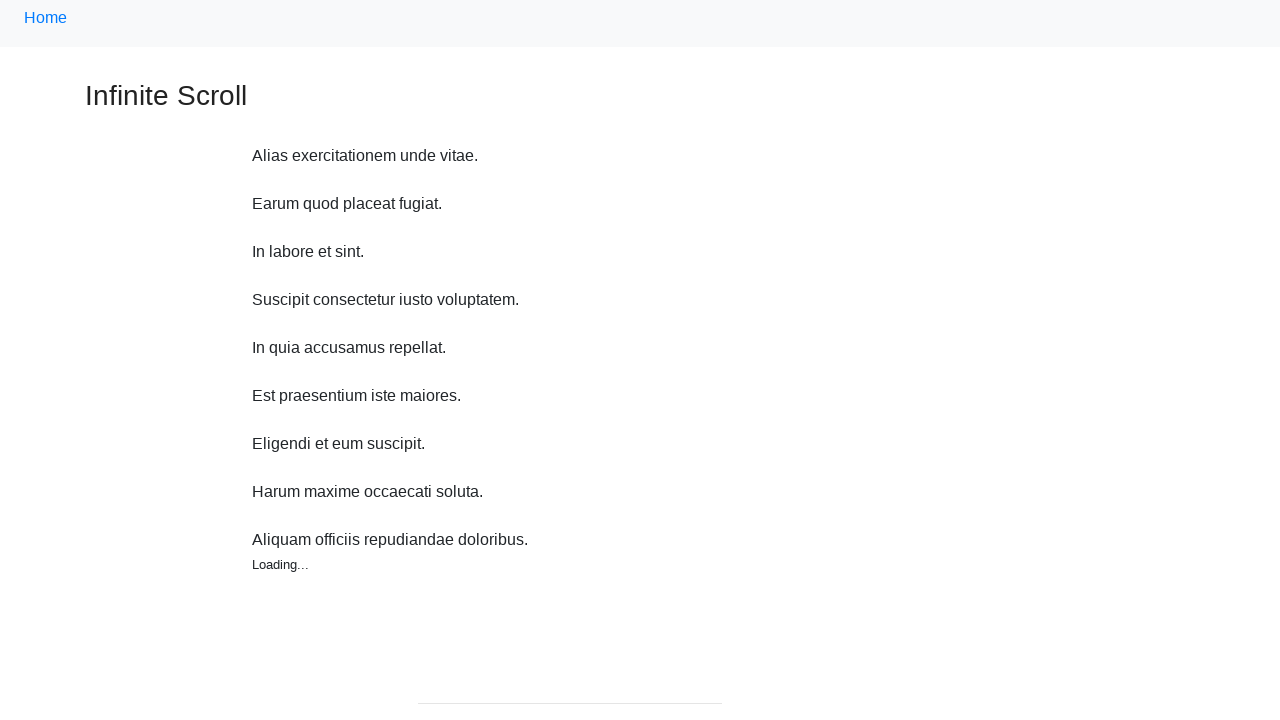

Waited 1000ms for content to load after initial scroll
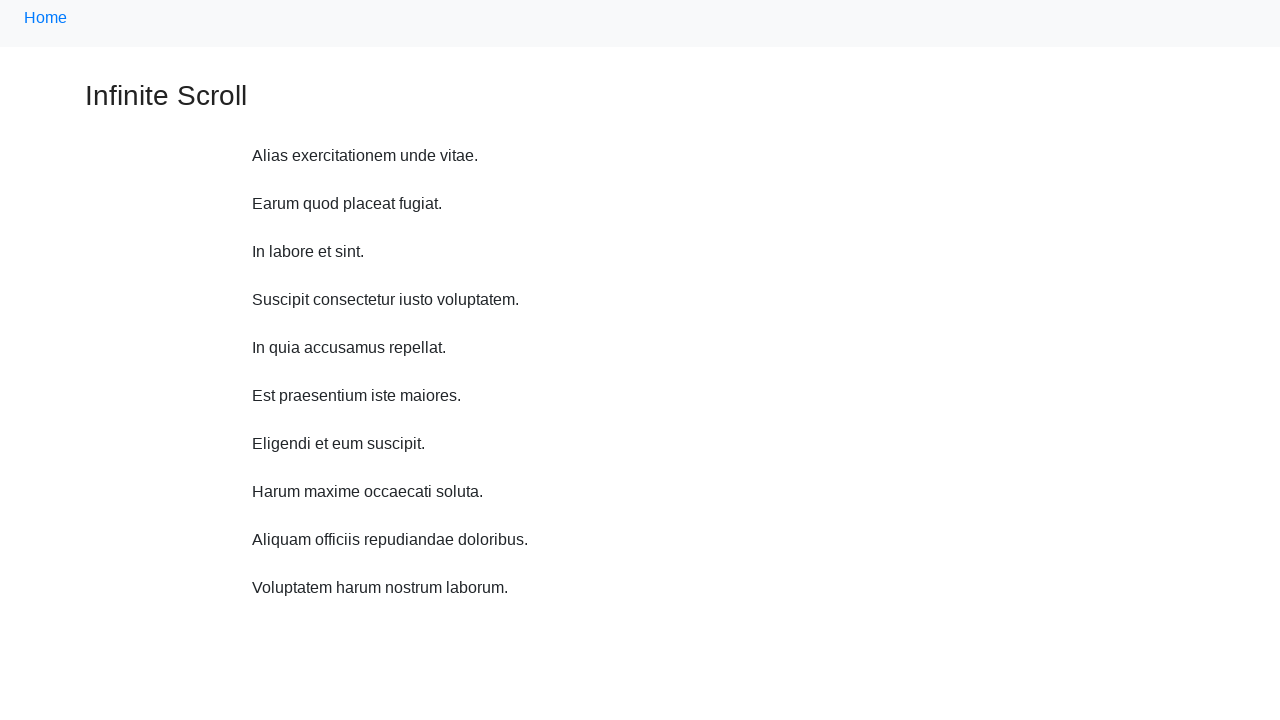

Waited 1000ms before scroll iteration
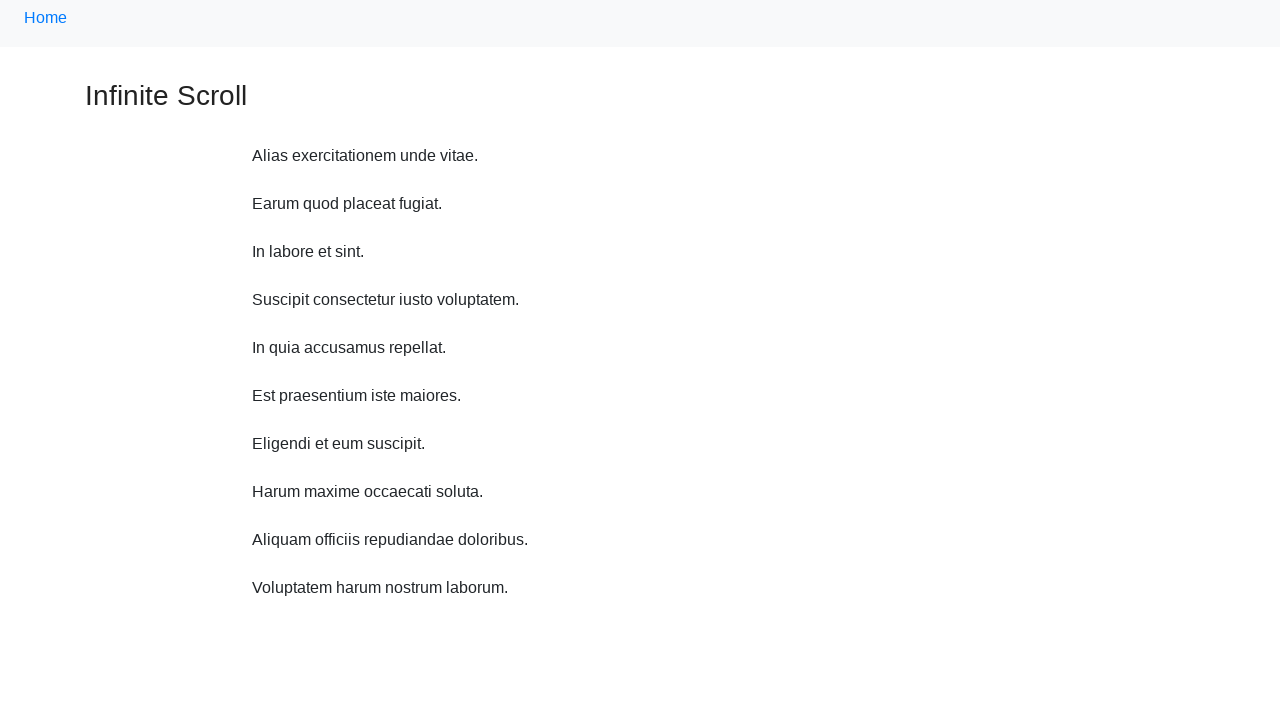

Scrolled down 750 pixels (iteration 1/10)
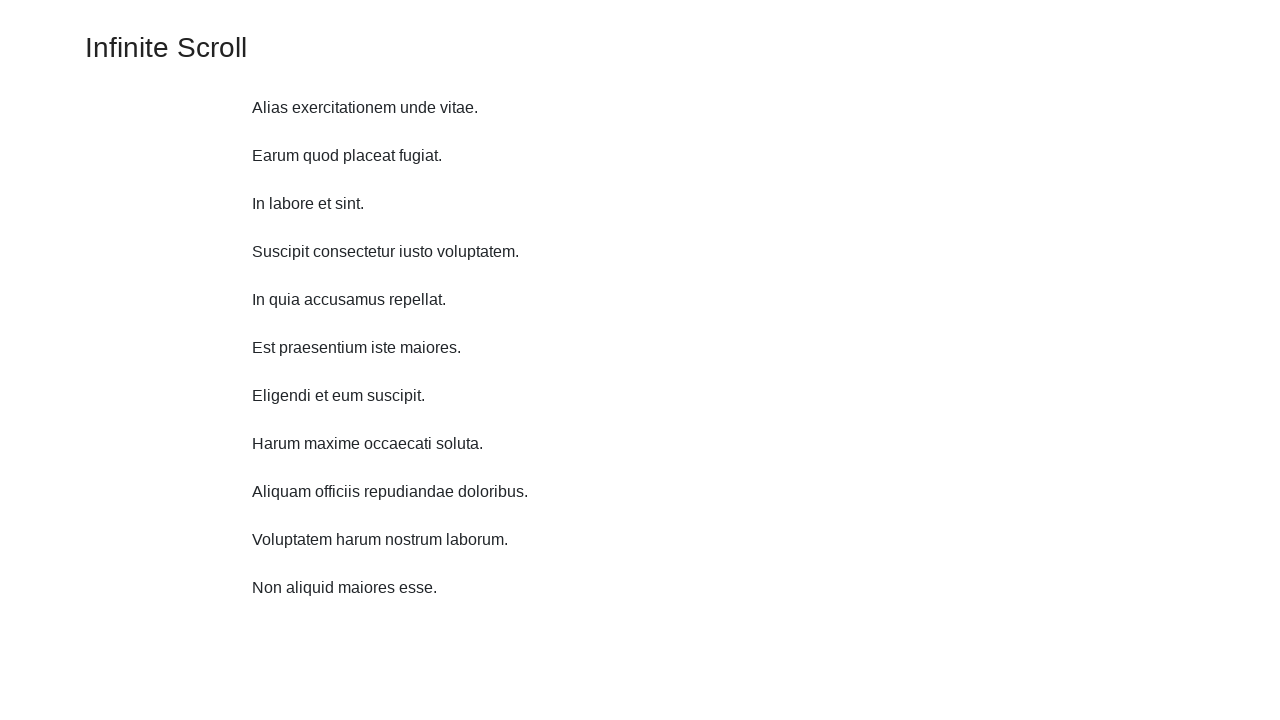

Waited 1000ms before scroll iteration
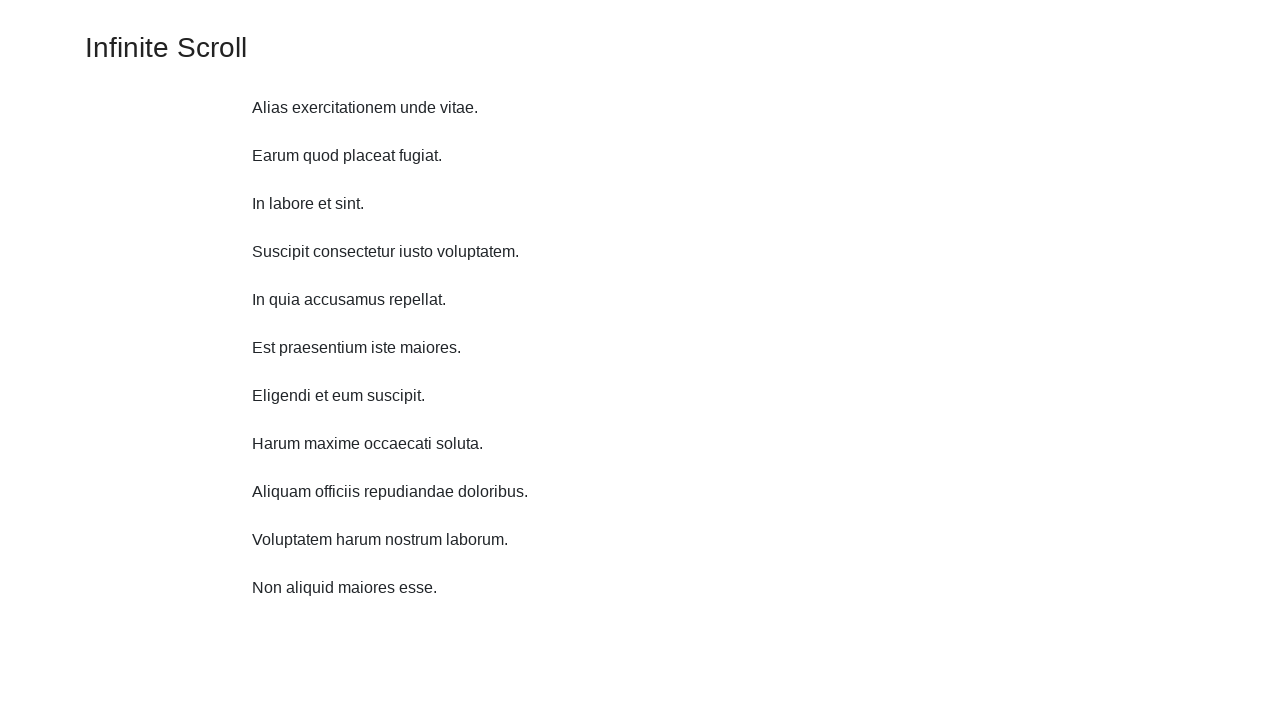

Scrolled down 750 pixels (iteration 2/10)
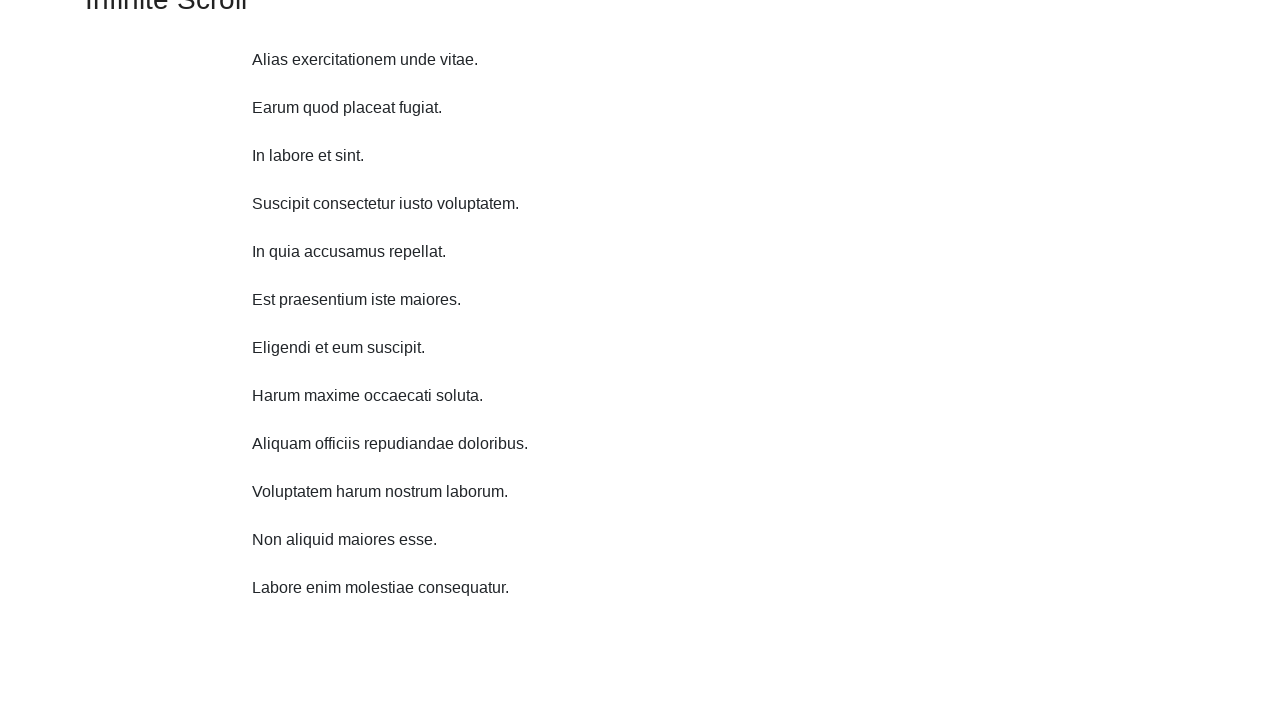

Waited 1000ms before scroll iteration
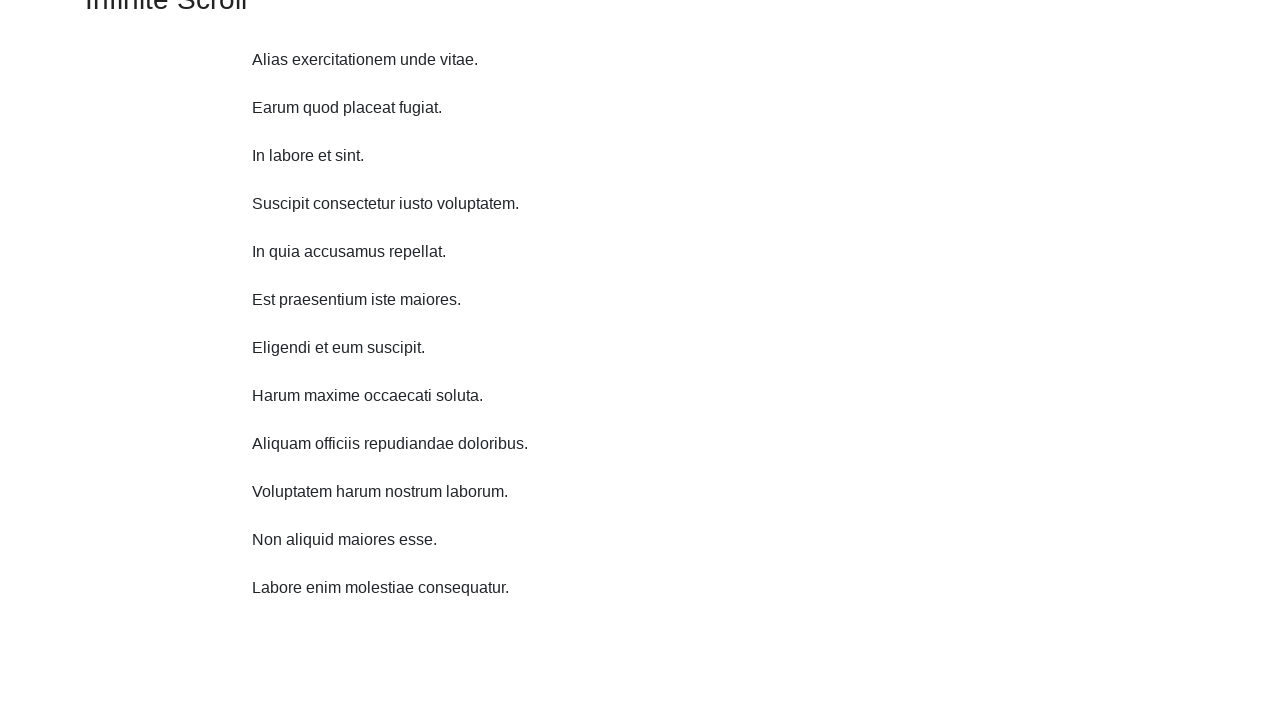

Scrolled down 750 pixels (iteration 3/10)
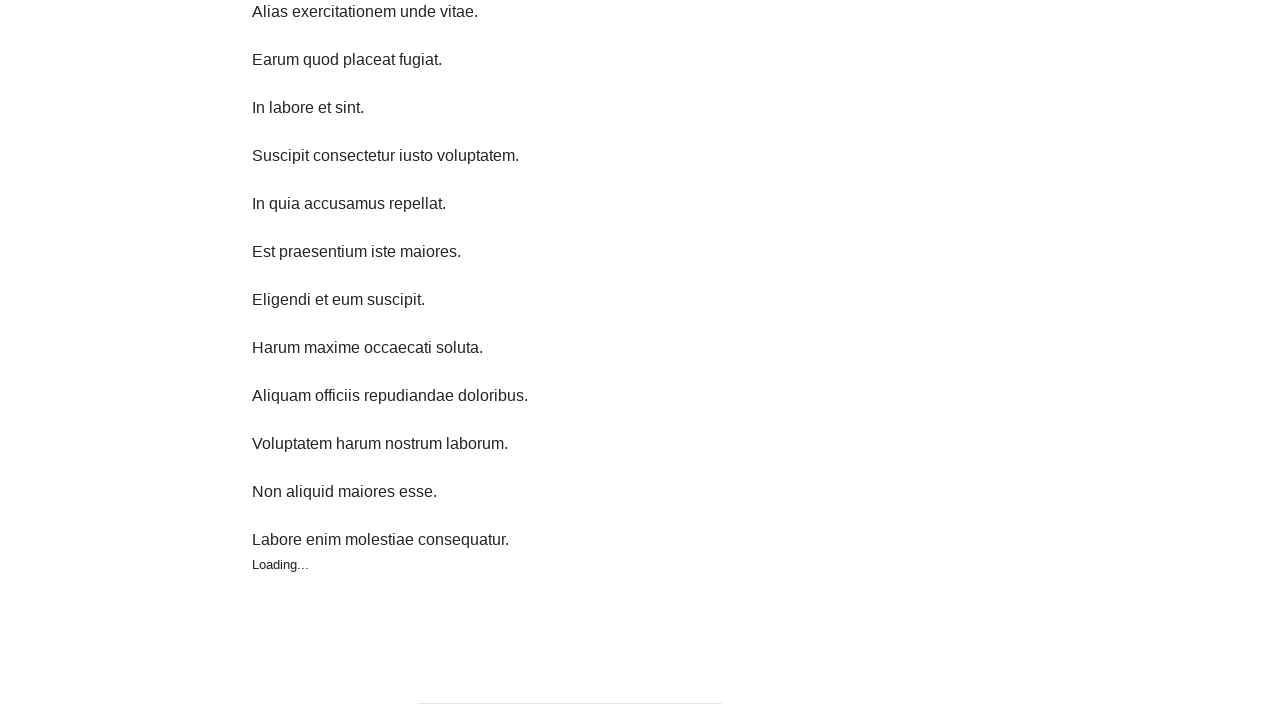

Waited 1000ms before scroll iteration
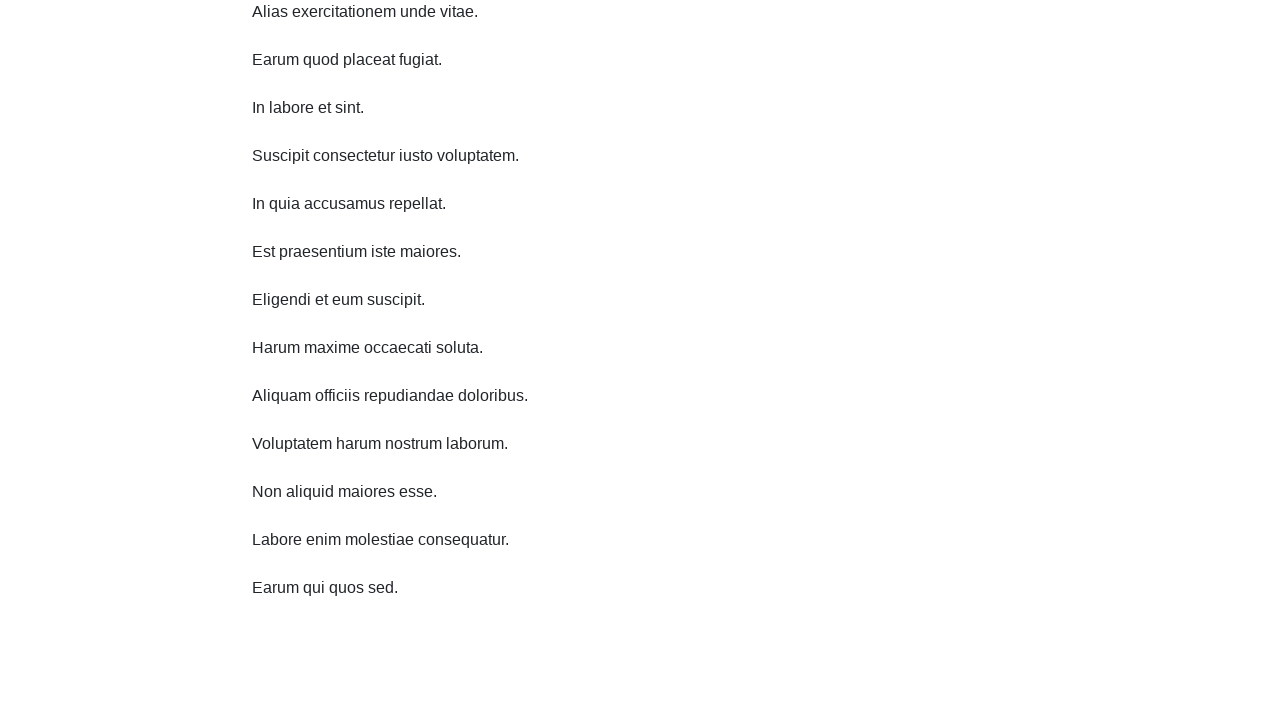

Scrolled down 750 pixels (iteration 4/10)
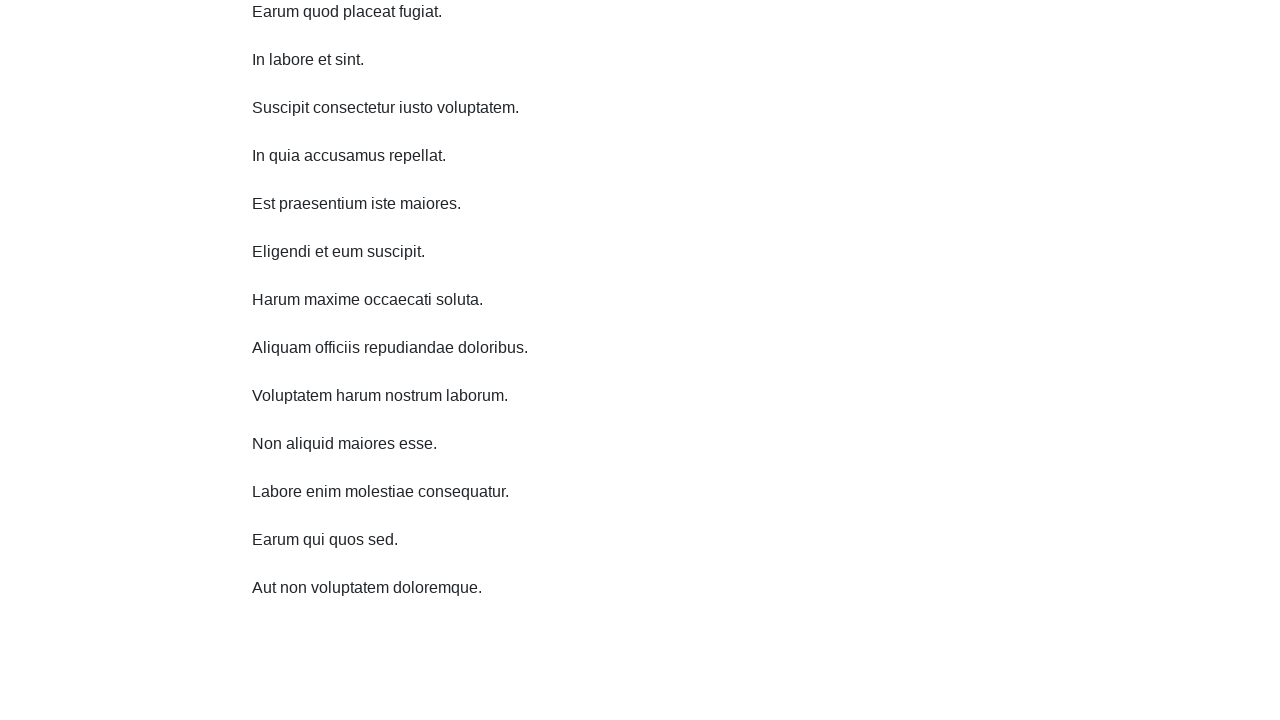

Waited 1000ms before scroll iteration
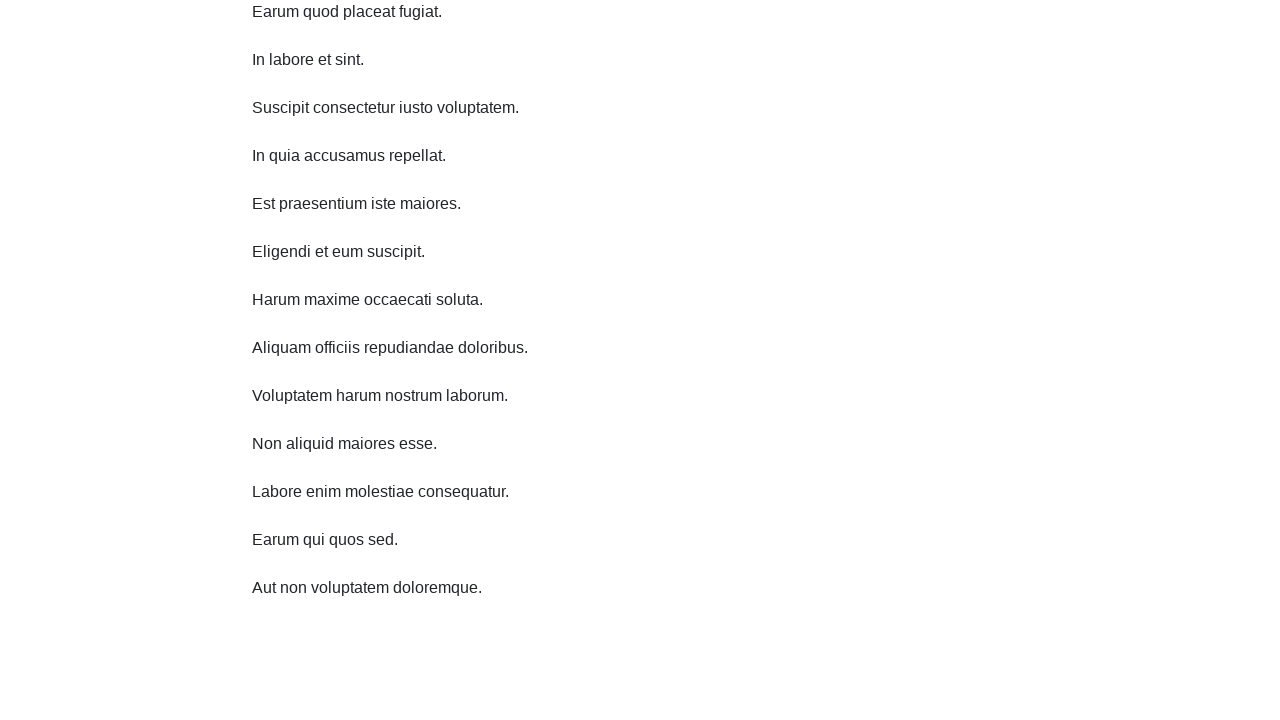

Scrolled down 750 pixels (iteration 5/10)
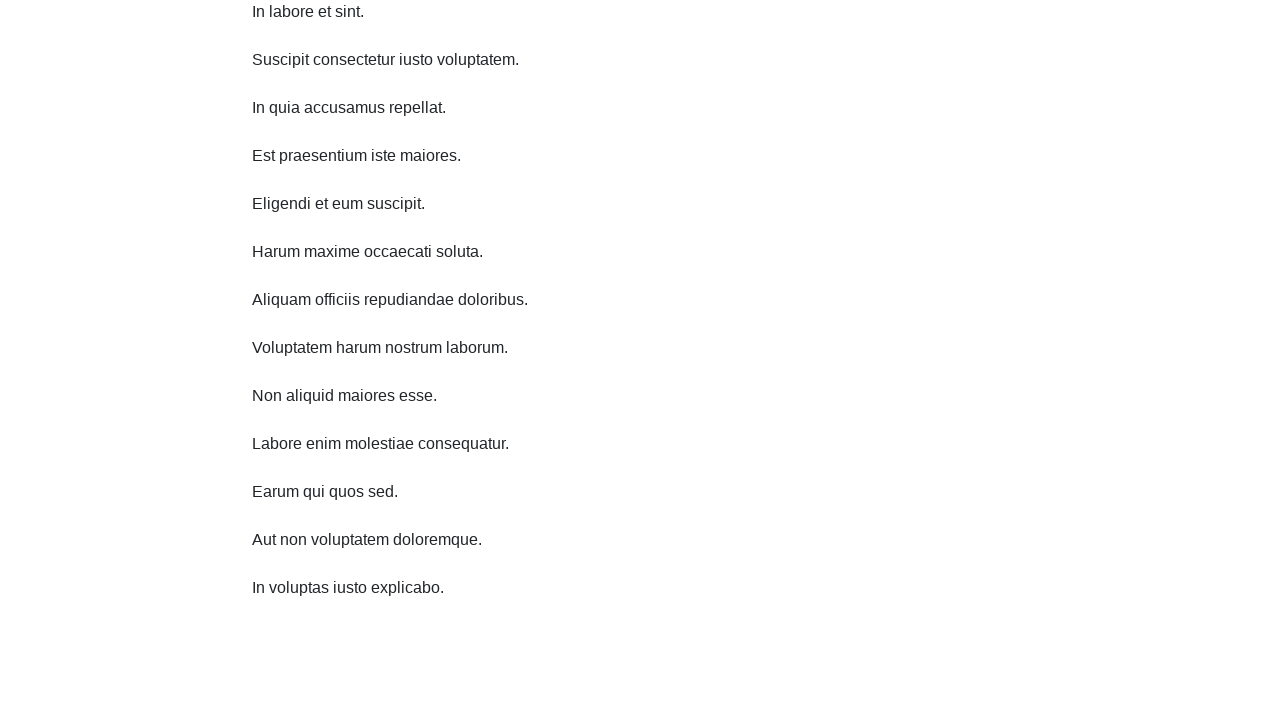

Waited 1000ms before scroll iteration
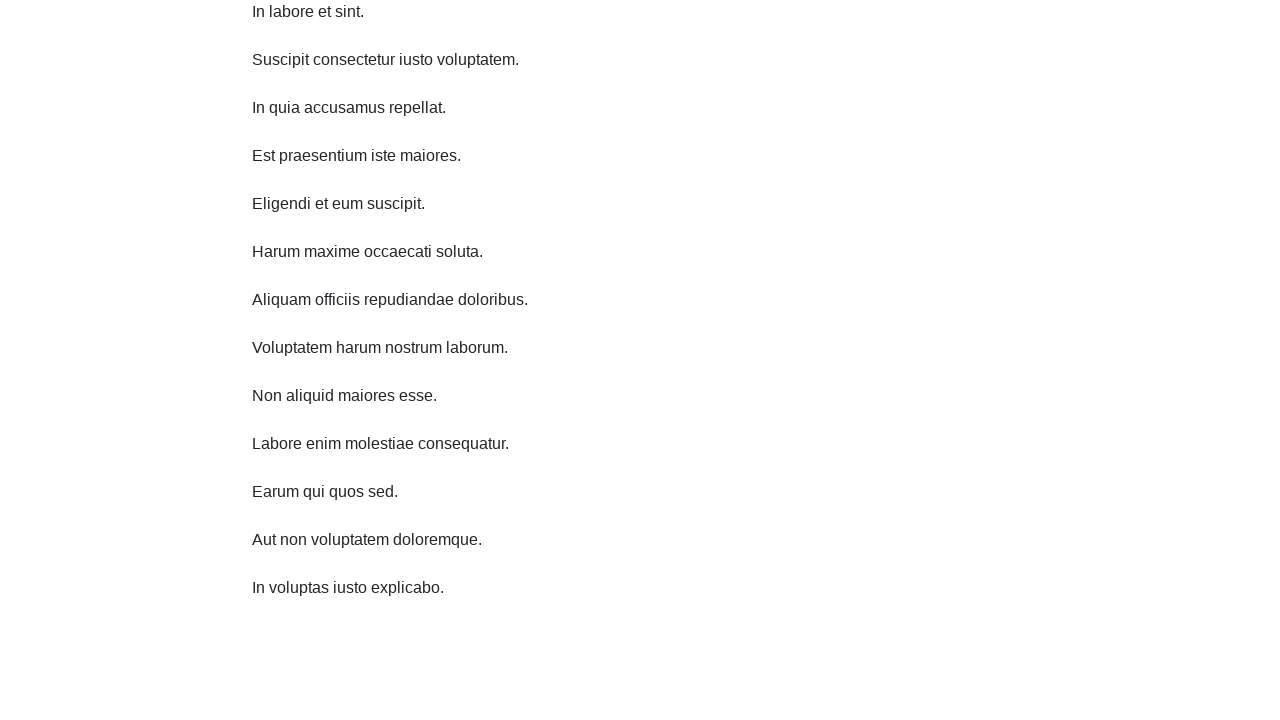

Scrolled down 750 pixels (iteration 6/10)
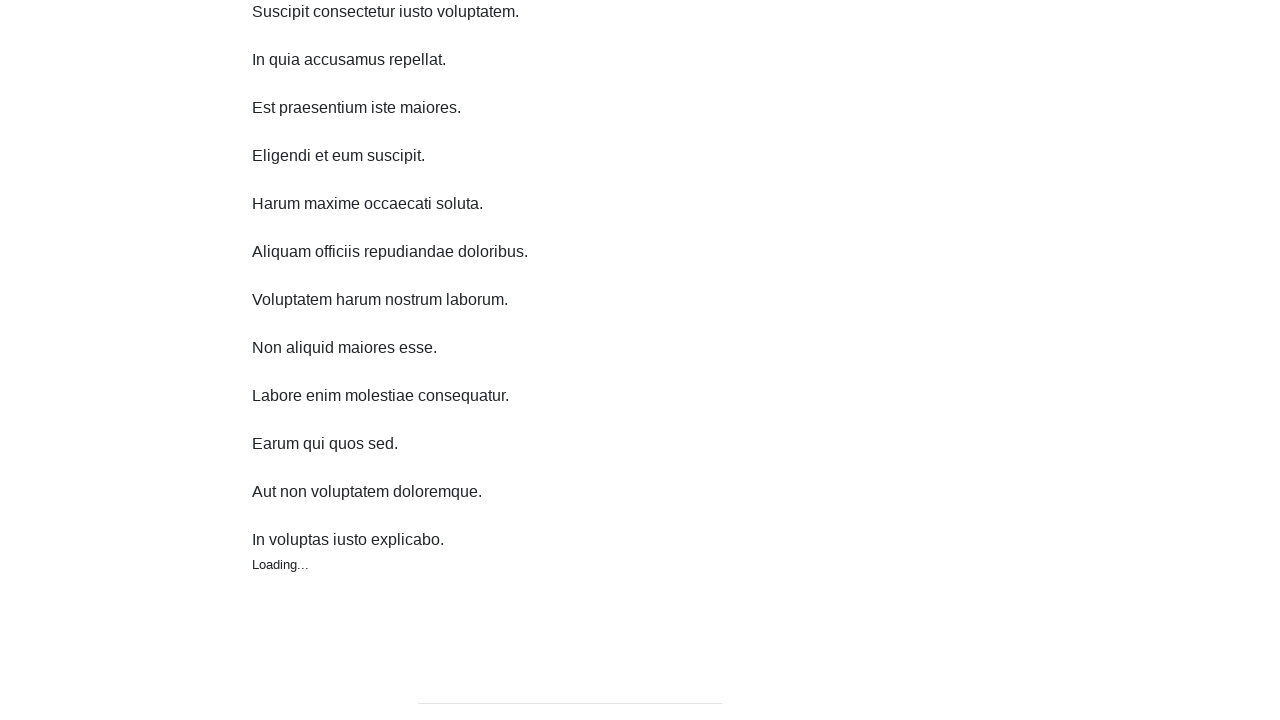

Waited 1000ms before scroll iteration
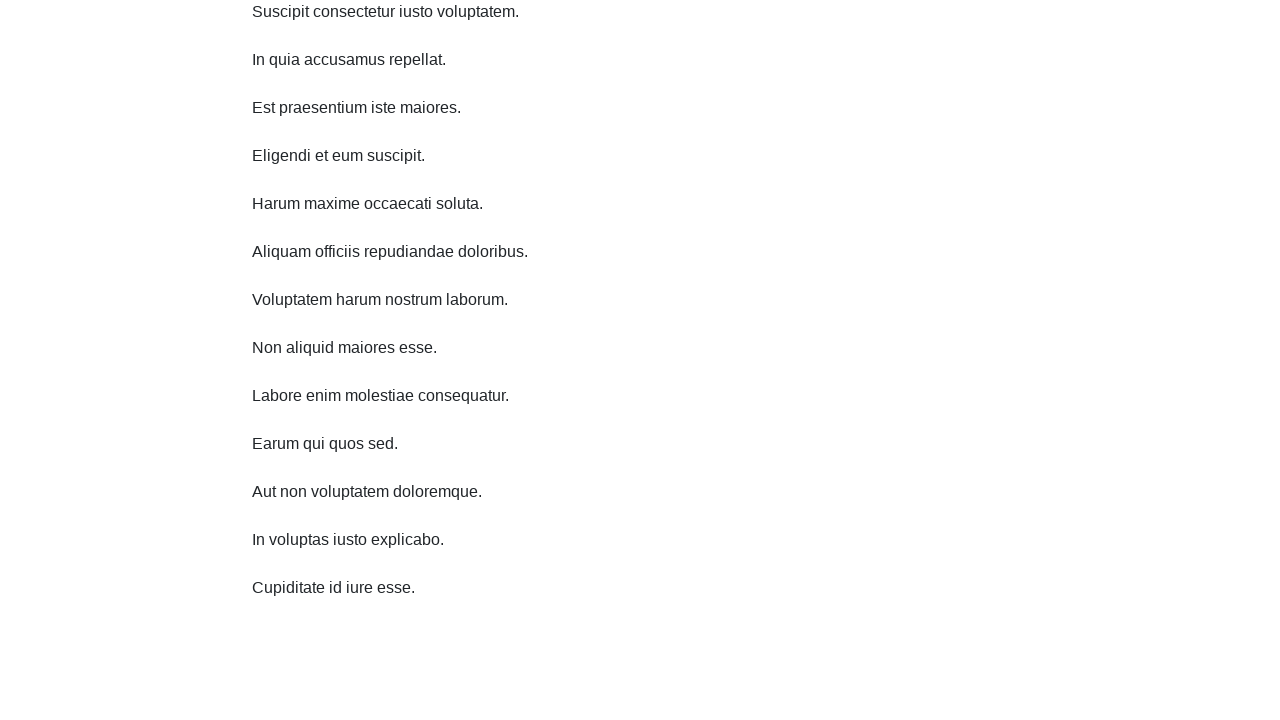

Scrolled down 750 pixels (iteration 7/10)
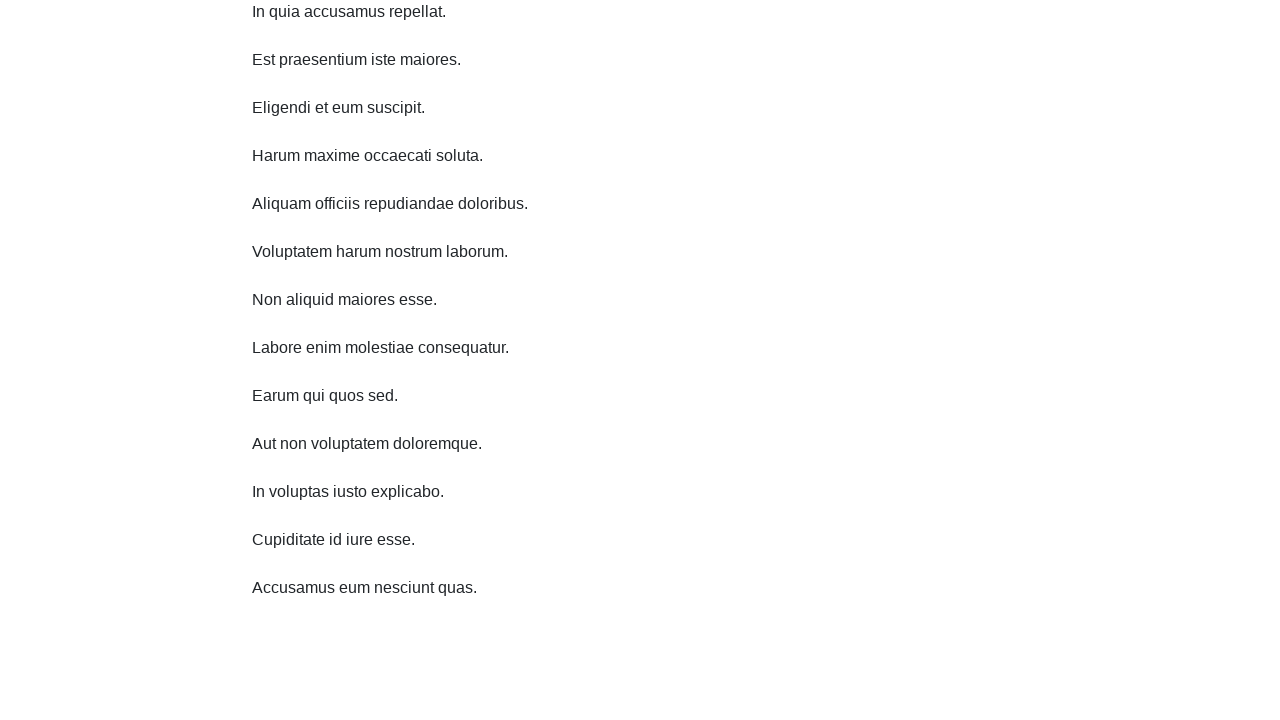

Waited 1000ms before scroll iteration
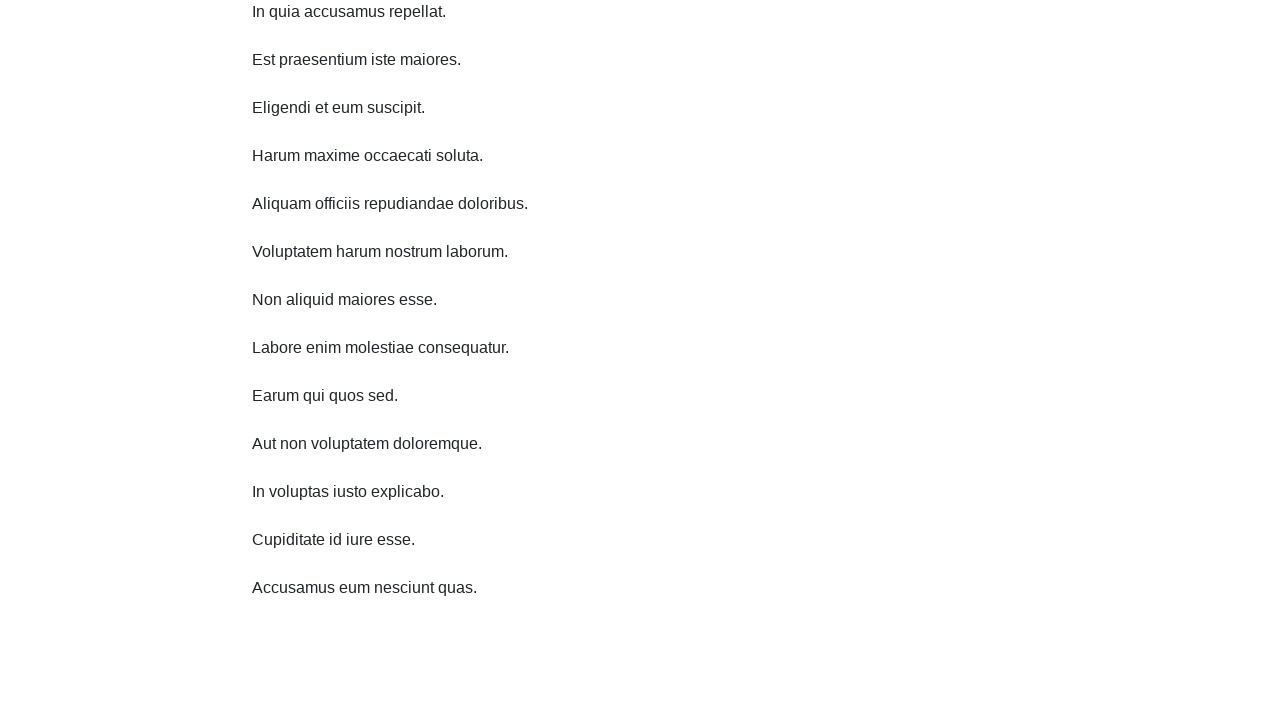

Scrolled down 750 pixels (iteration 8/10)
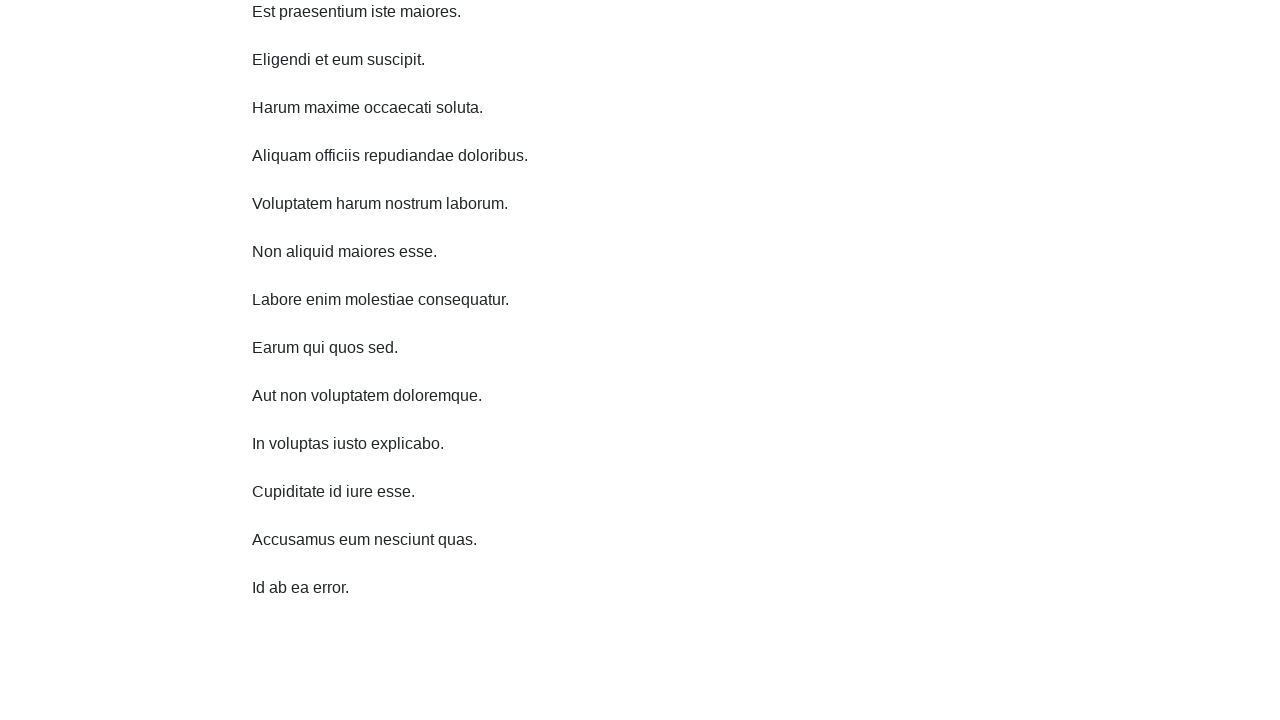

Waited 1000ms before scroll iteration
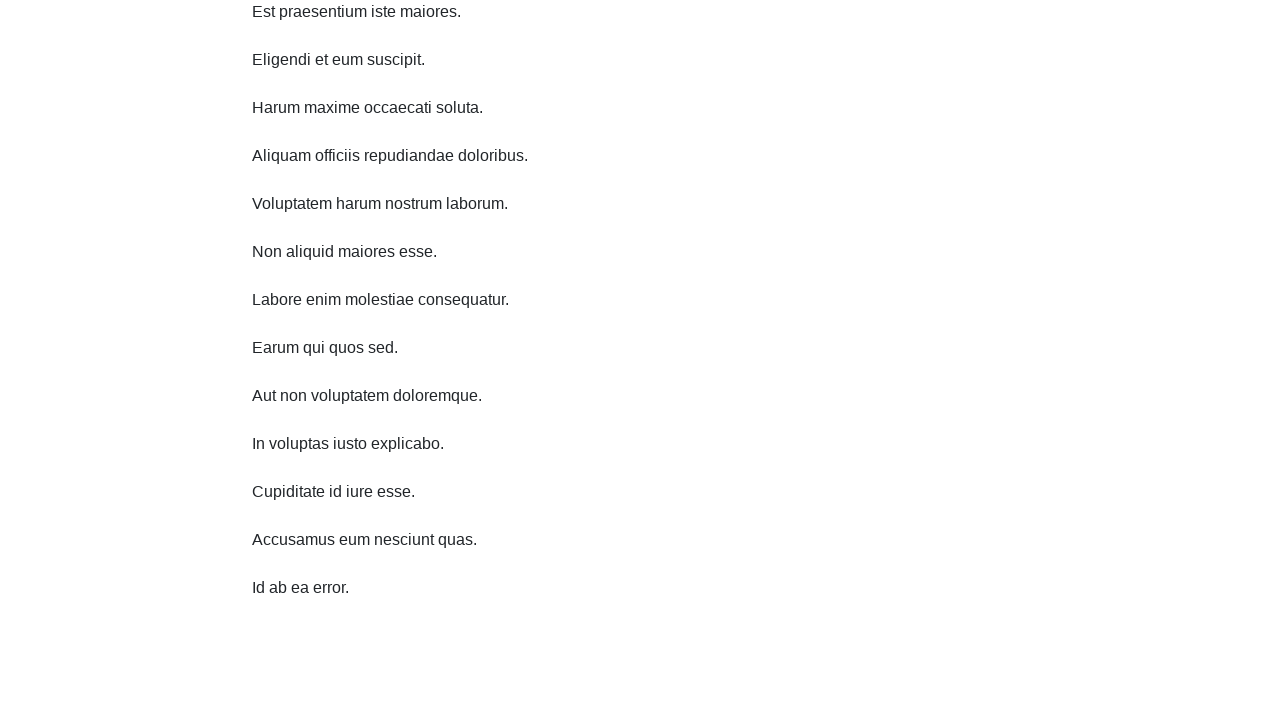

Scrolled down 750 pixels (iteration 9/10)
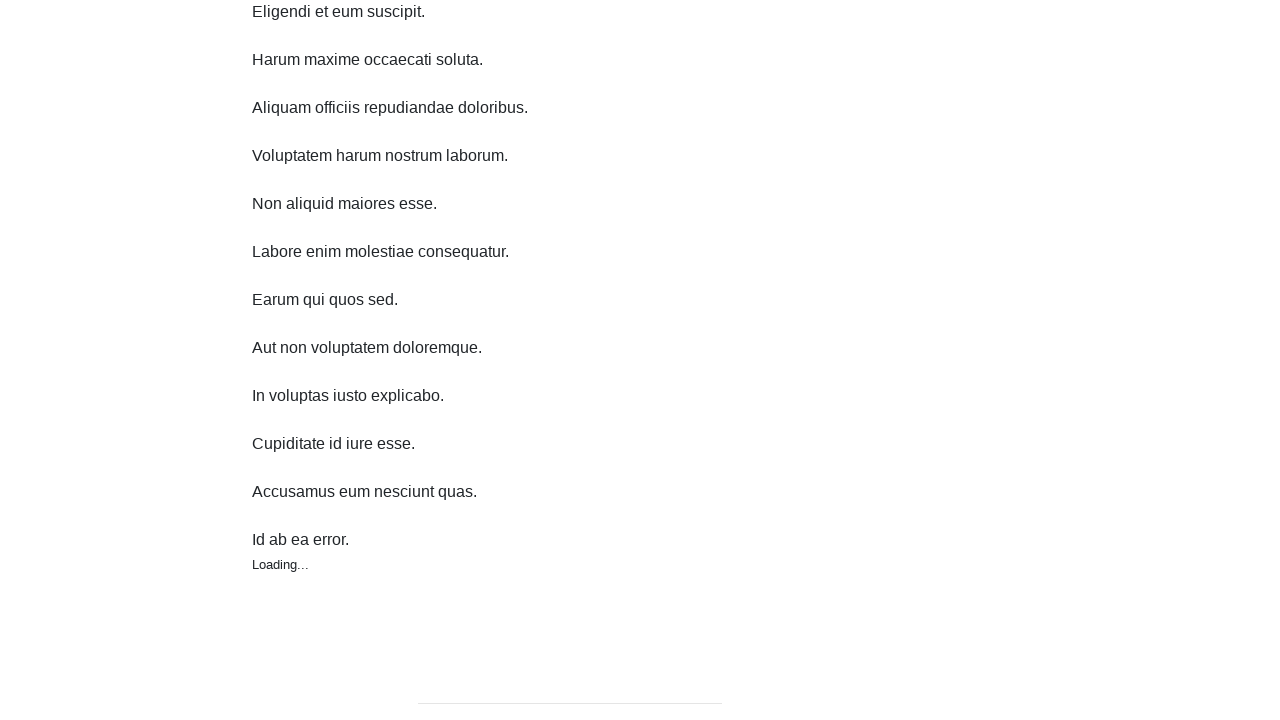

Waited 1000ms before scroll iteration
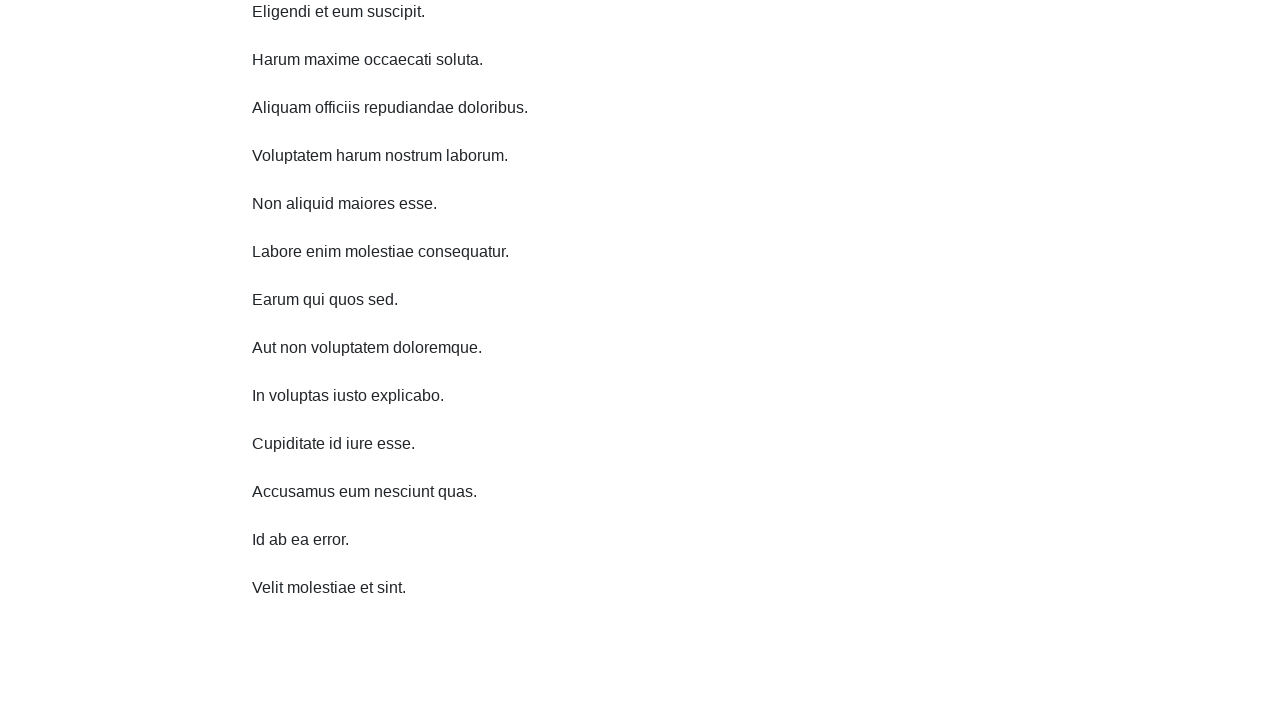

Scrolled down 750 pixels (iteration 10/10)
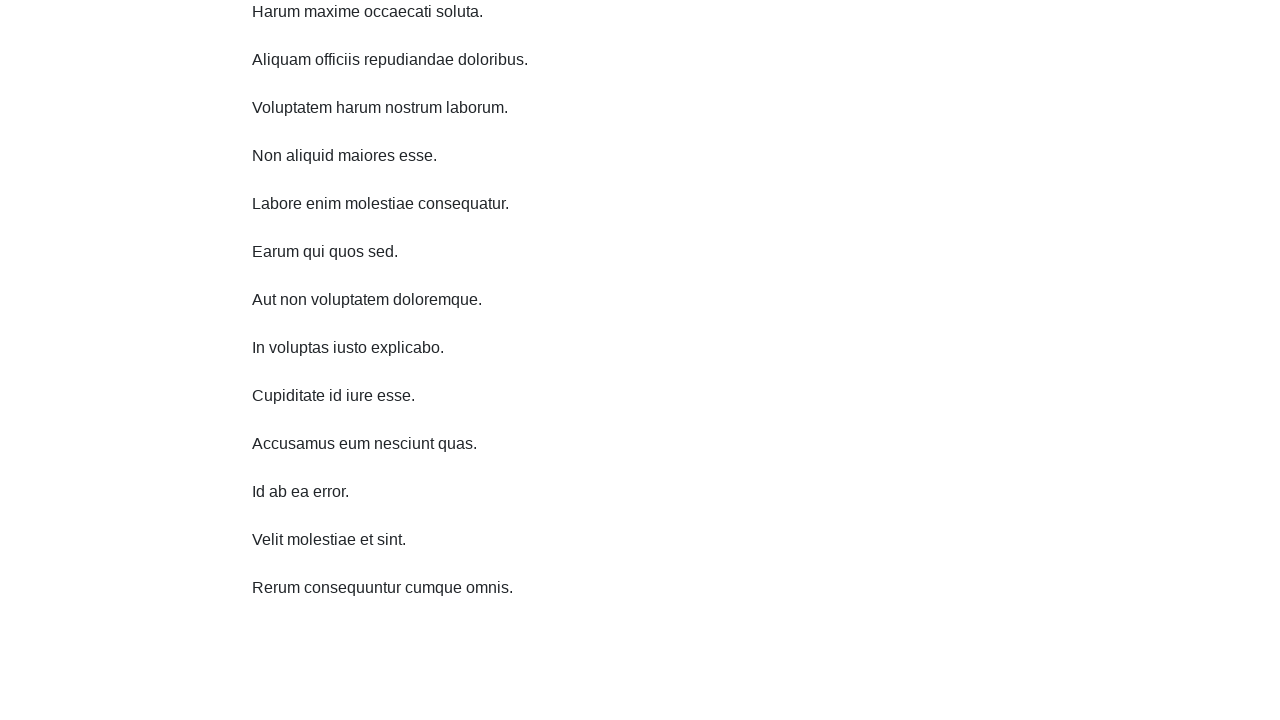

Waited 1000ms before scroll up iteration
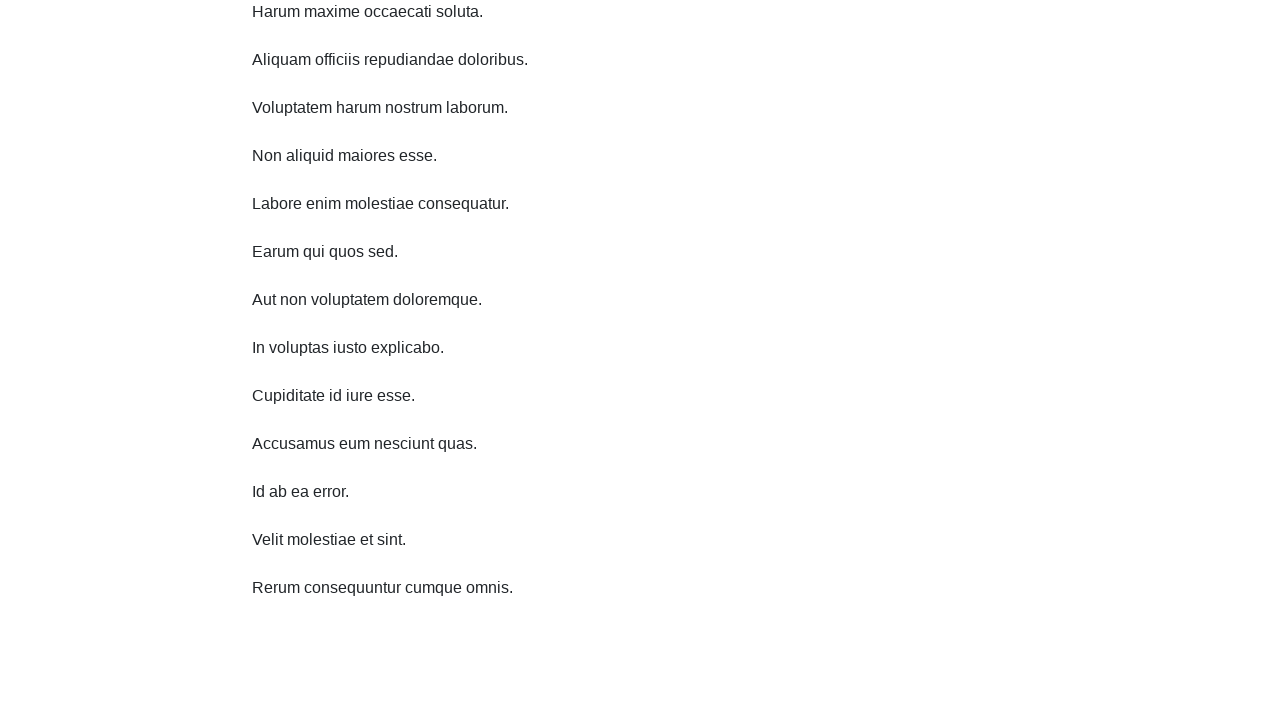

Scrolled up 750 pixels (iteration 1/10)
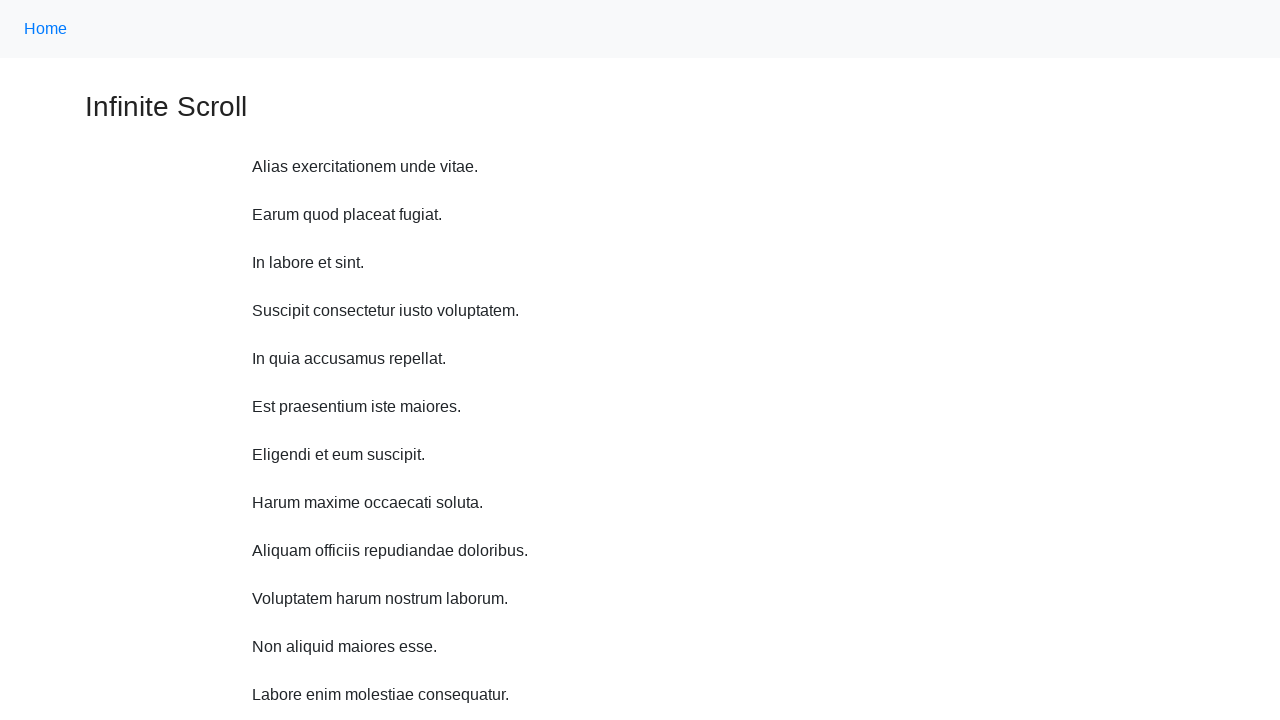

Waited 1000ms before scroll up iteration
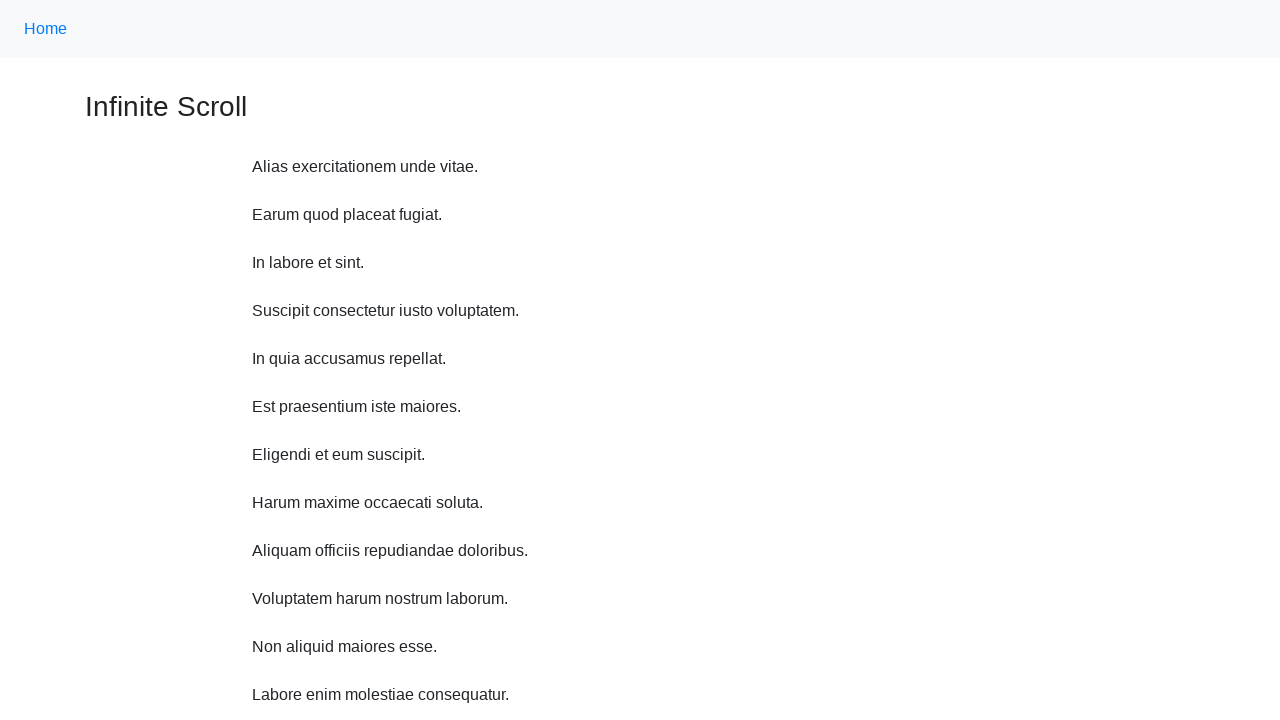

Scrolled up 750 pixels (iteration 2/10)
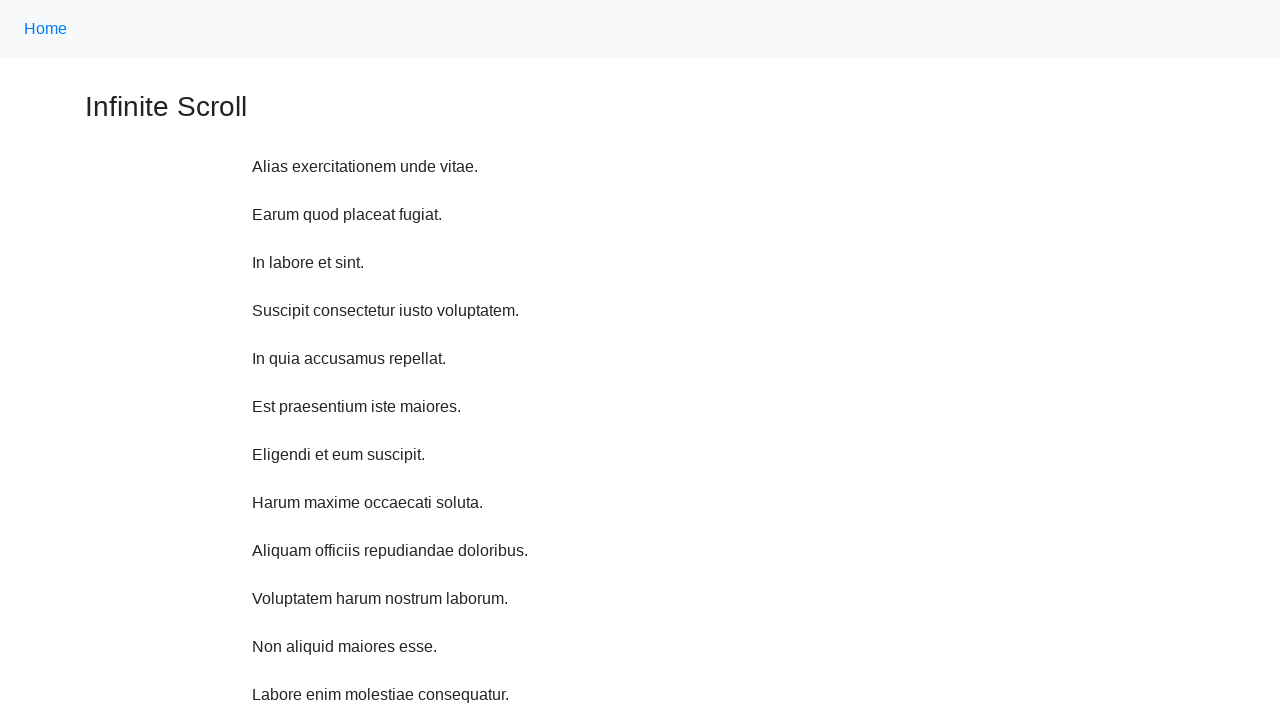

Waited 1000ms before scroll up iteration
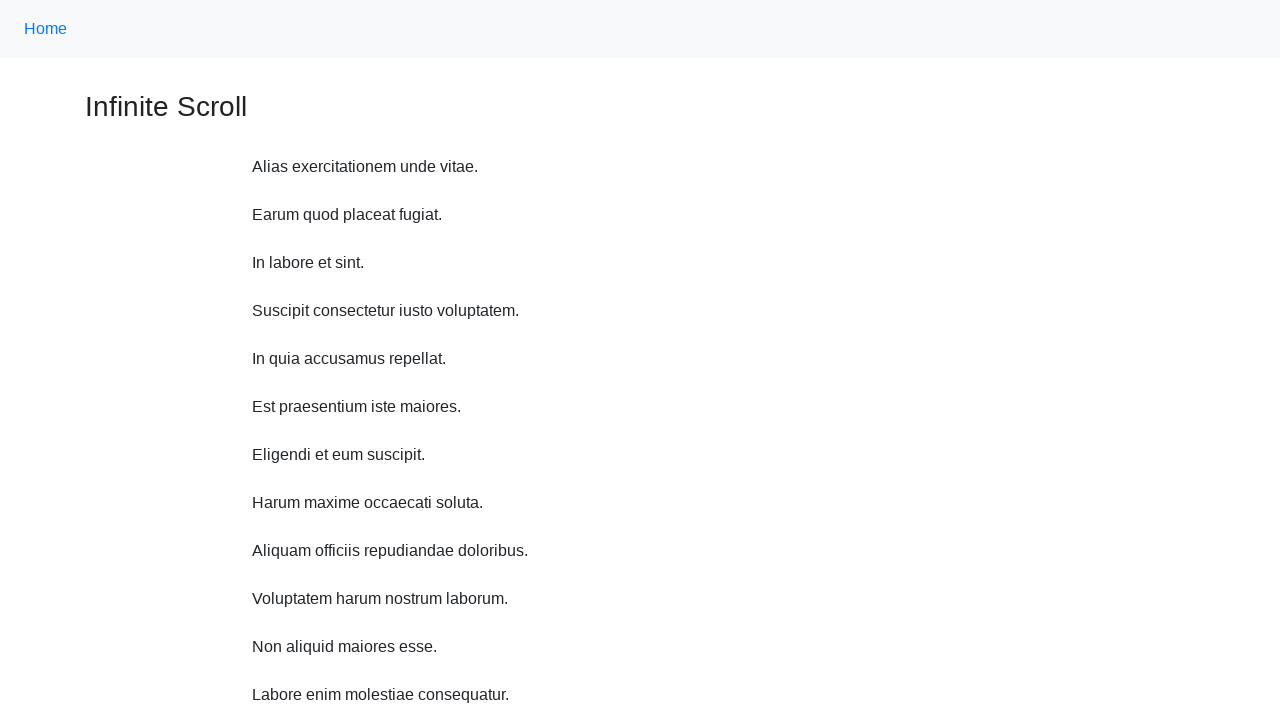

Scrolled up 750 pixels (iteration 3/10)
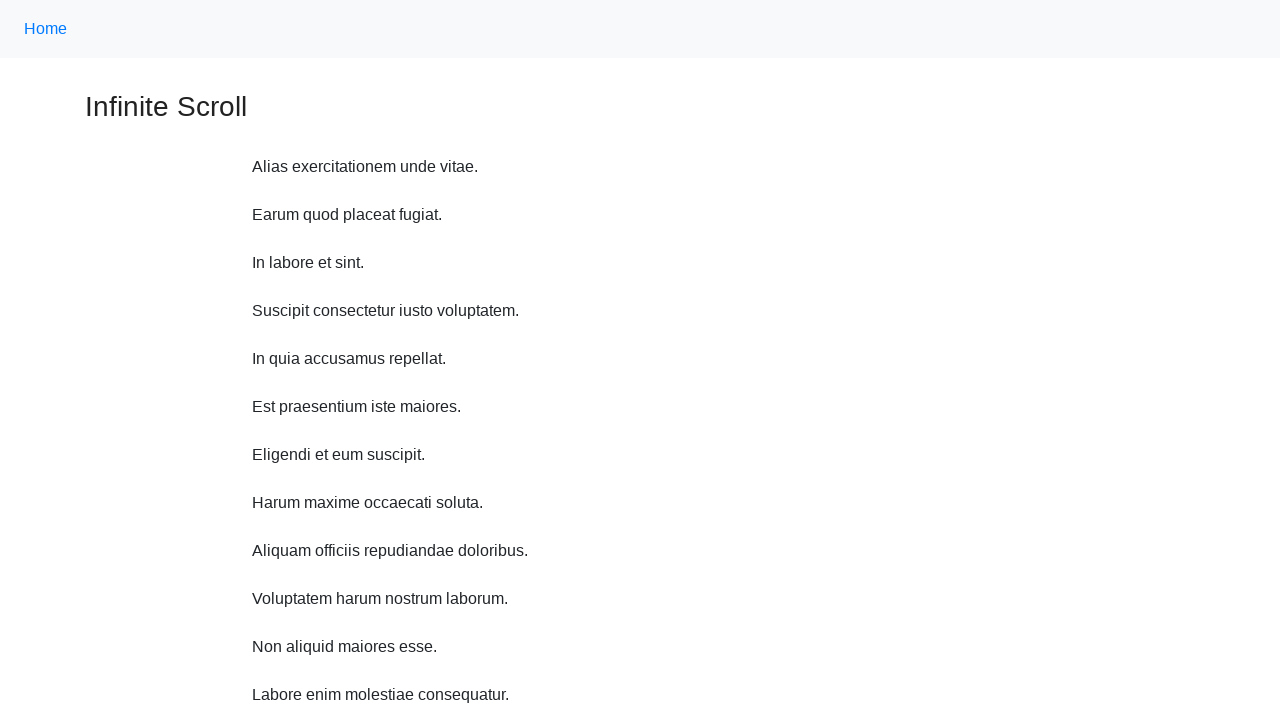

Waited 1000ms before scroll up iteration
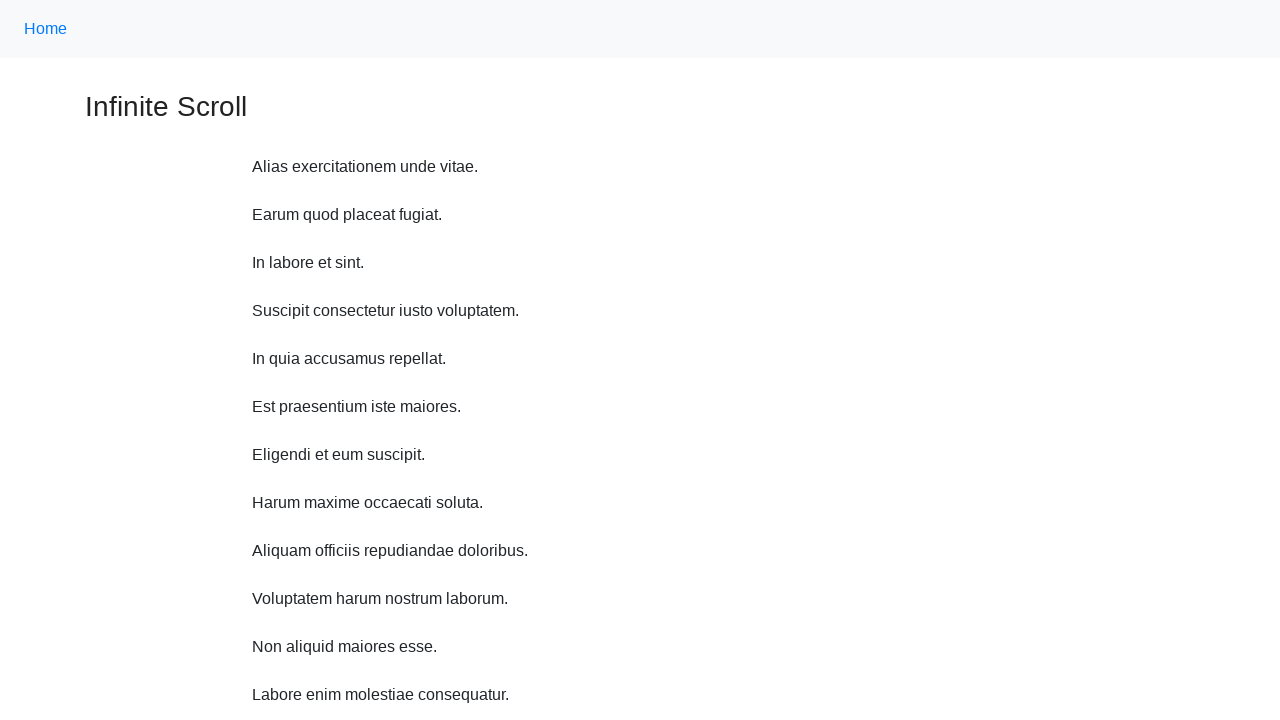

Scrolled up 750 pixels (iteration 4/10)
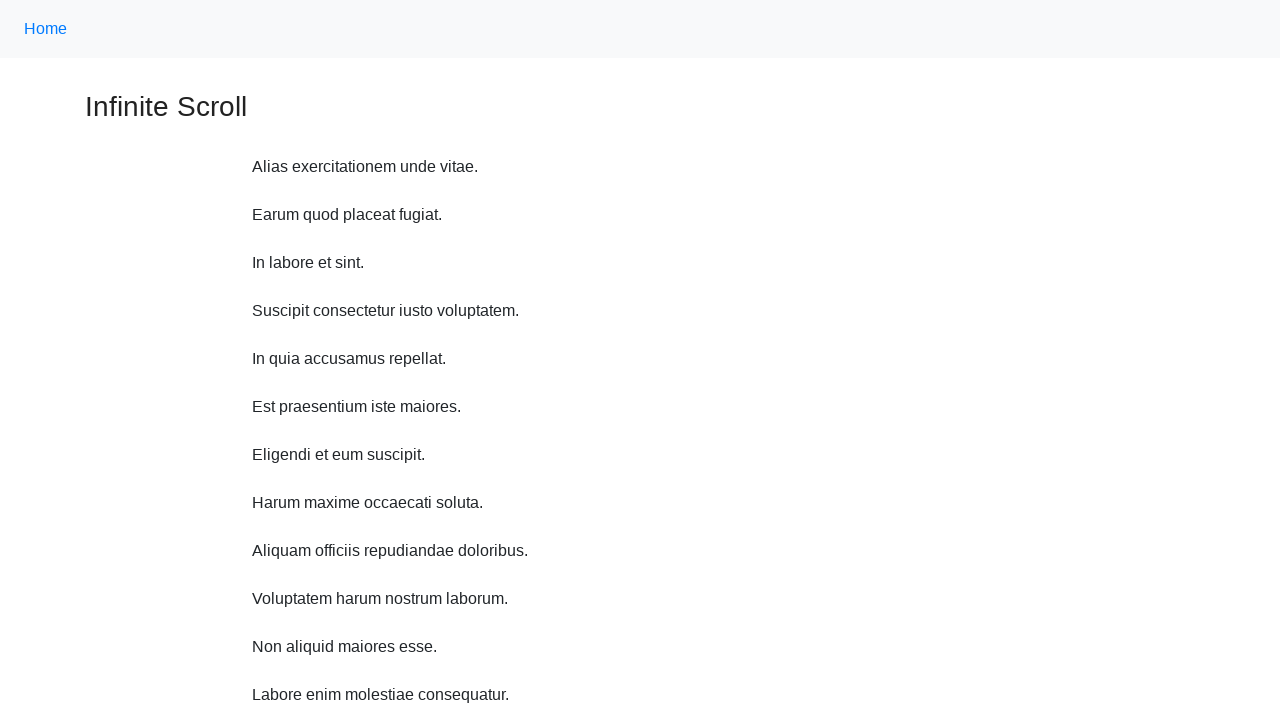

Waited 1000ms before scroll up iteration
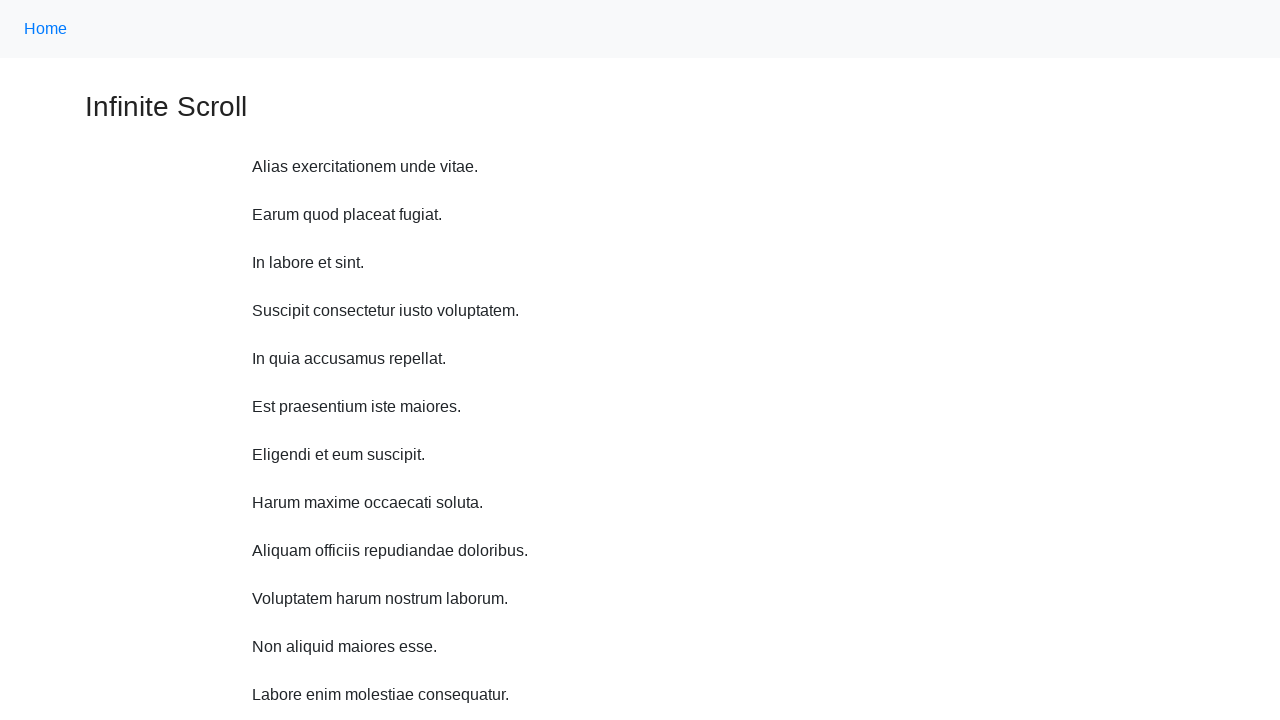

Scrolled up 750 pixels (iteration 5/10)
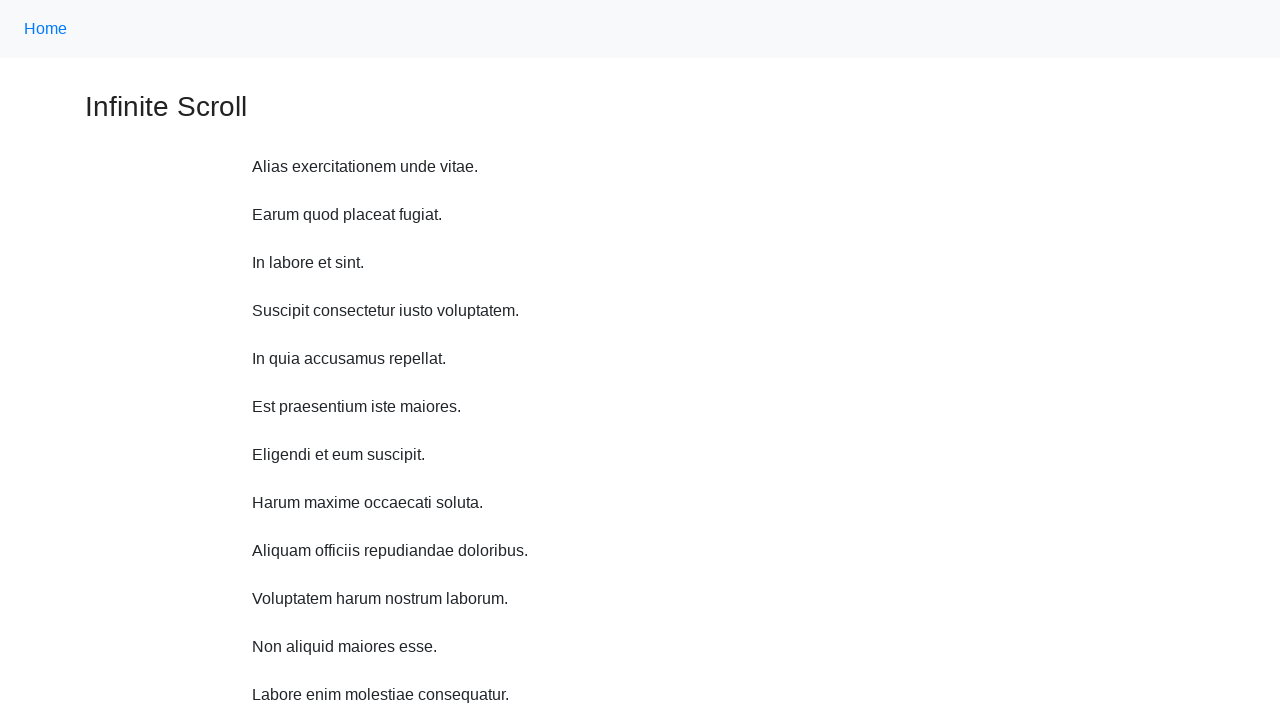

Waited 1000ms before scroll up iteration
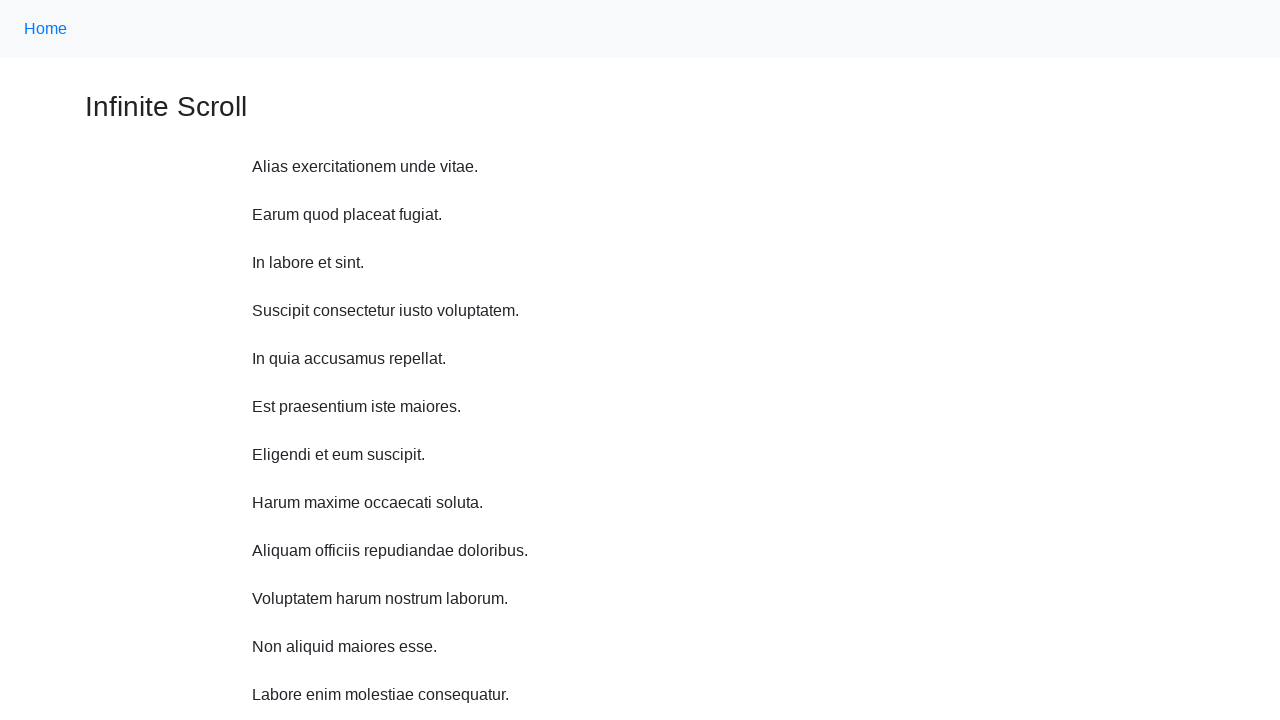

Scrolled up 750 pixels (iteration 6/10)
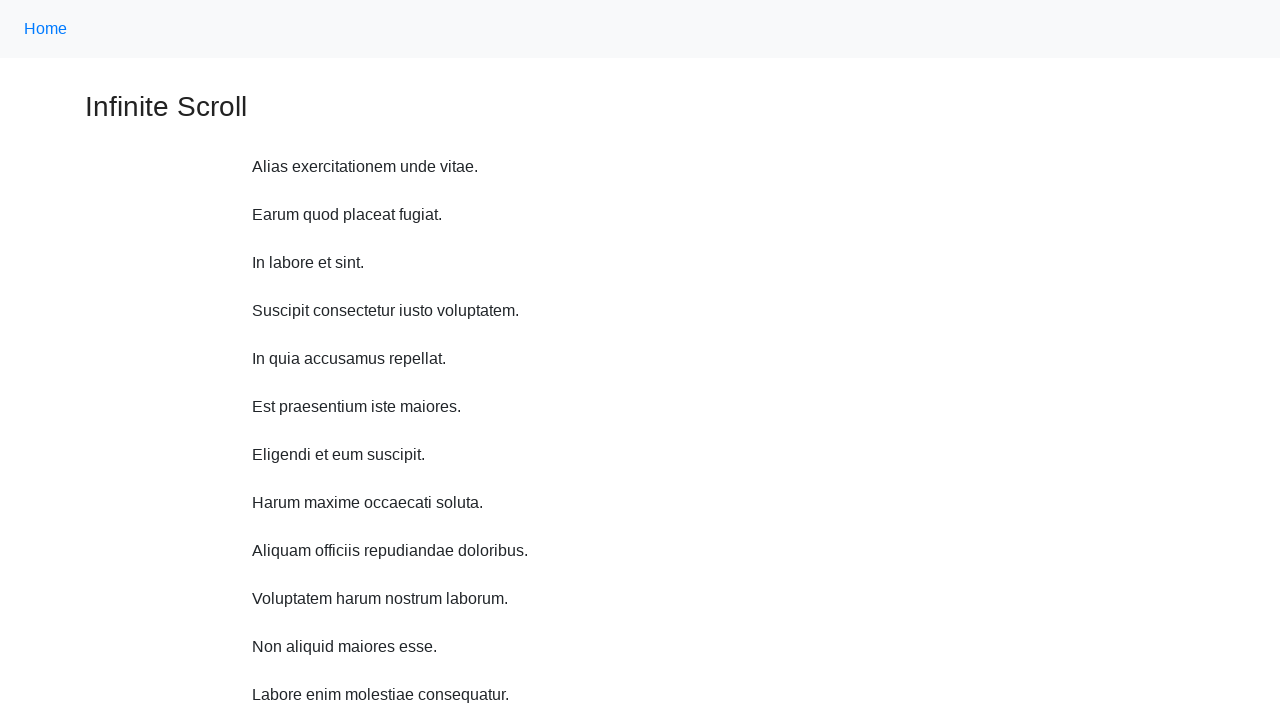

Waited 1000ms before scroll up iteration
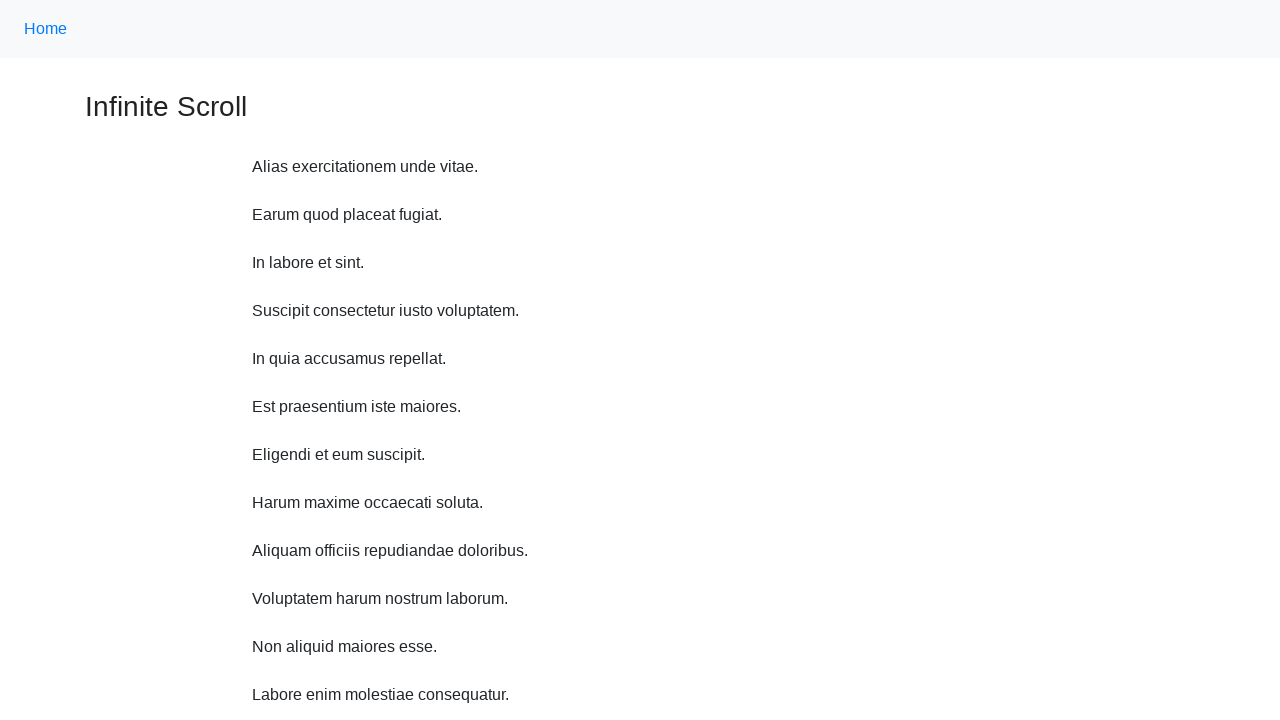

Scrolled up 750 pixels (iteration 7/10)
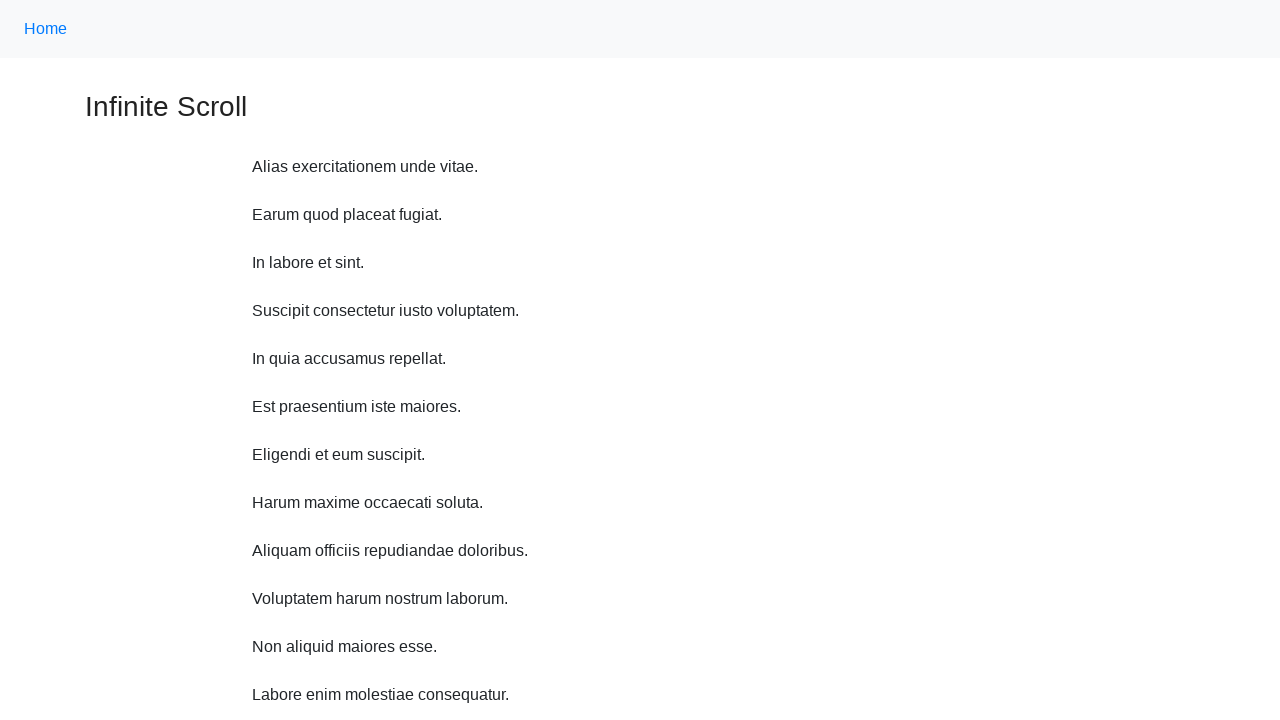

Waited 1000ms before scroll up iteration
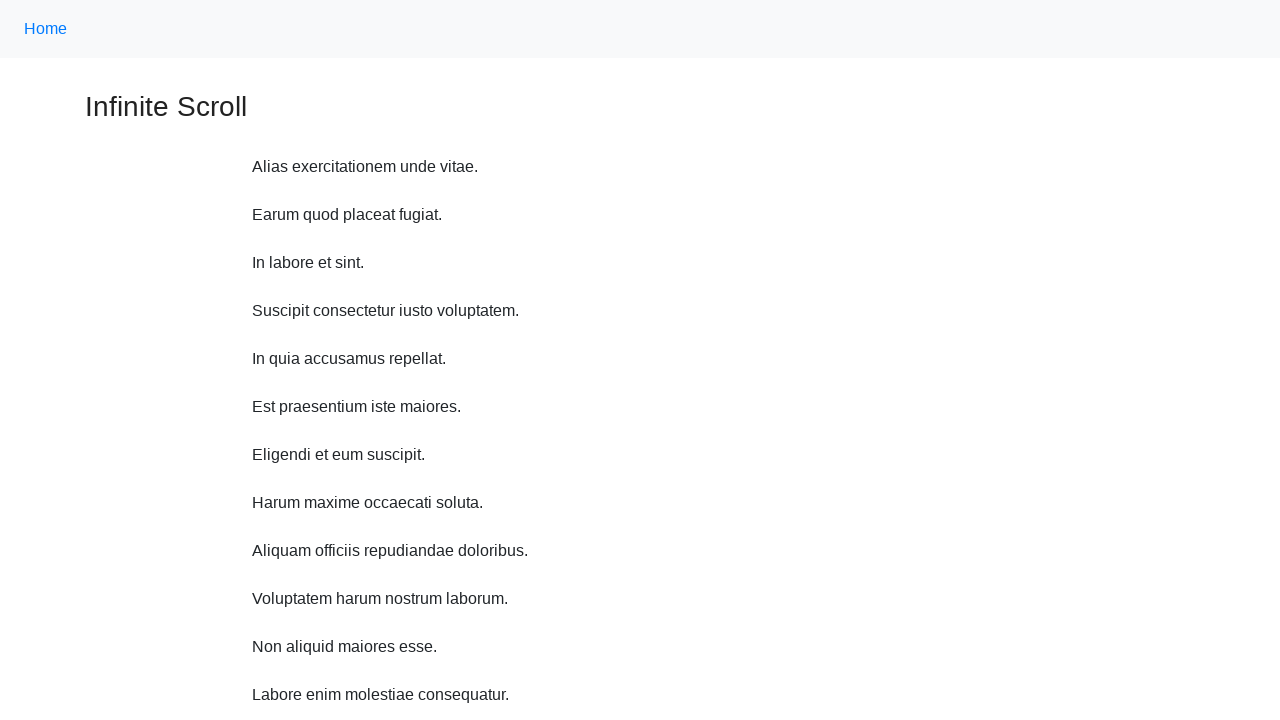

Scrolled up 750 pixels (iteration 8/10)
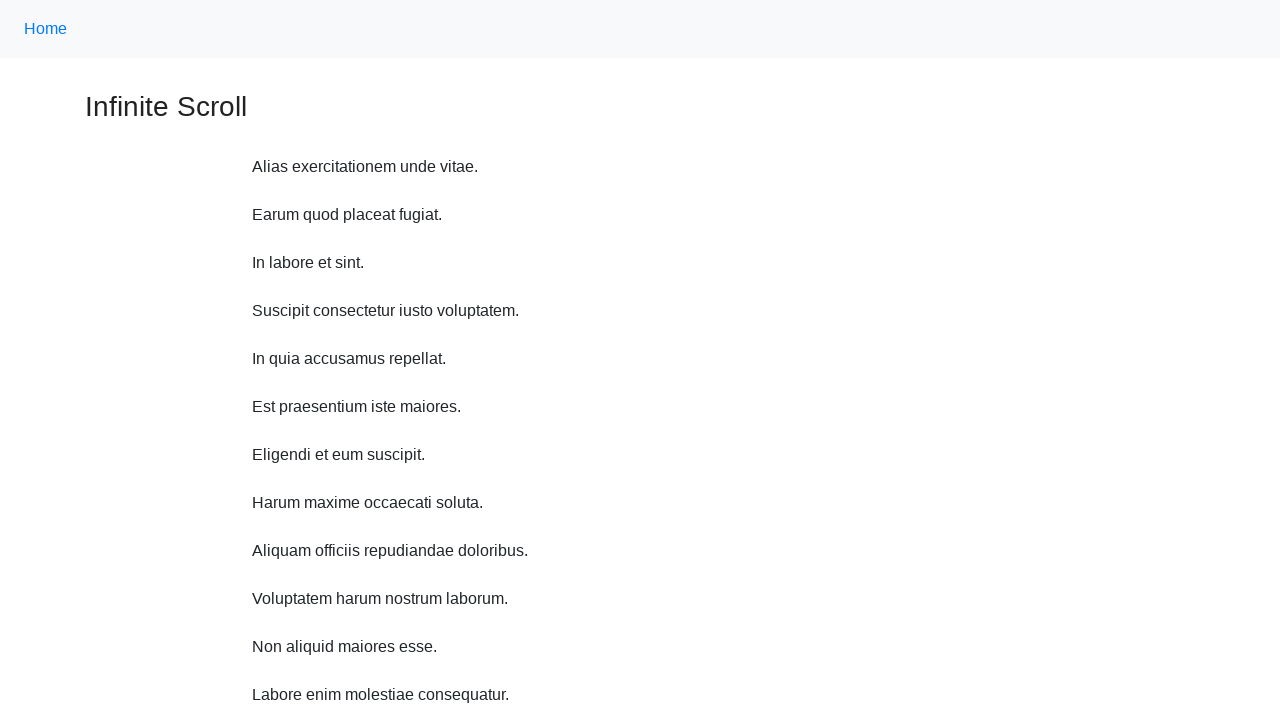

Waited 1000ms before scroll up iteration
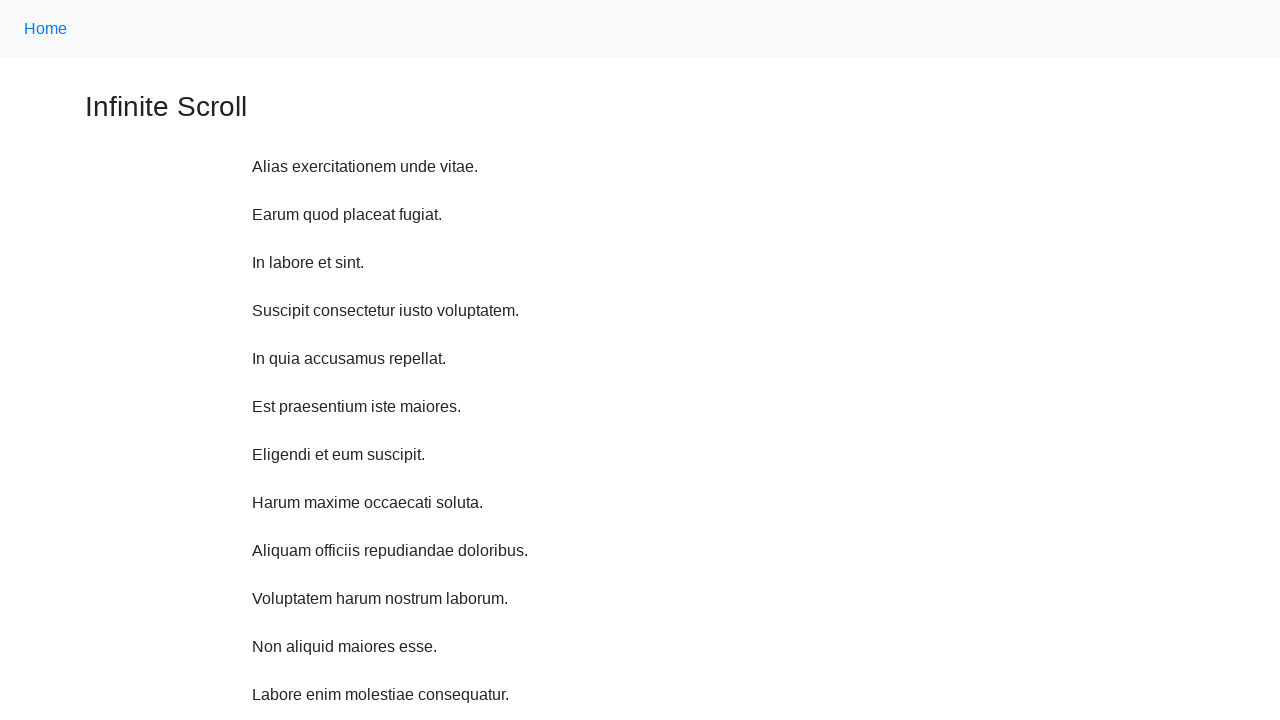

Scrolled up 750 pixels (iteration 9/10)
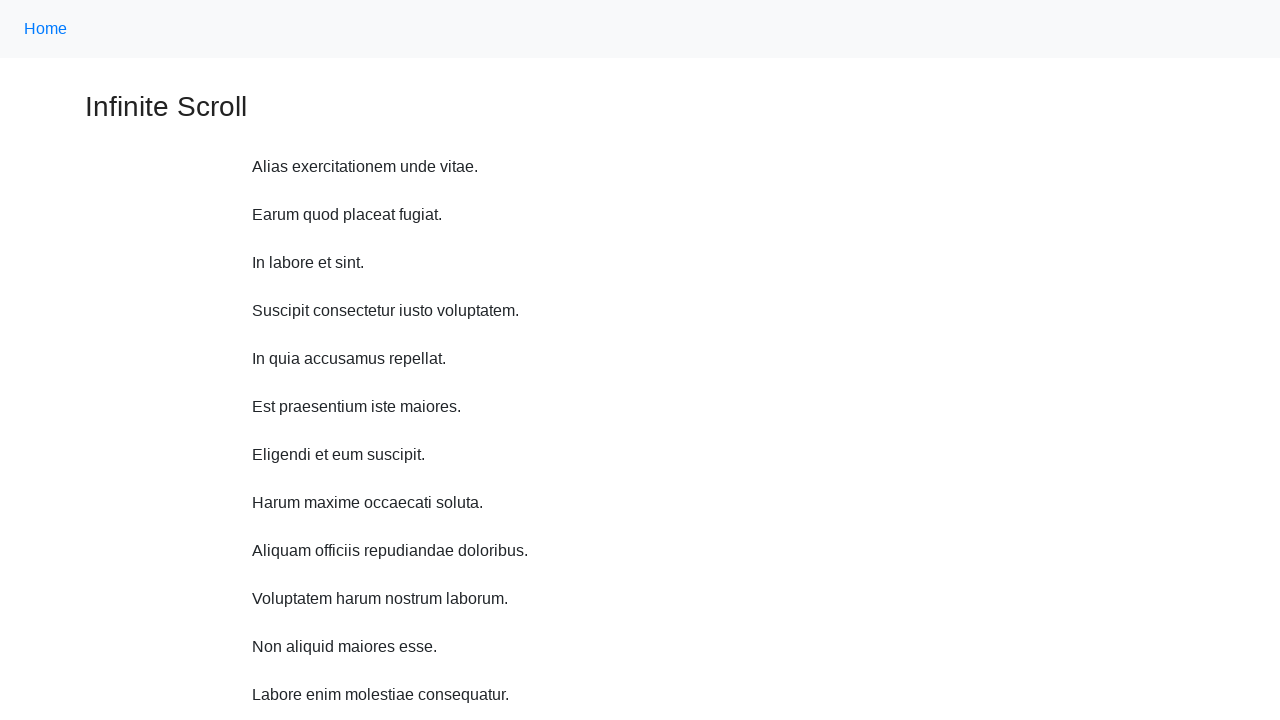

Waited 1000ms before scroll up iteration
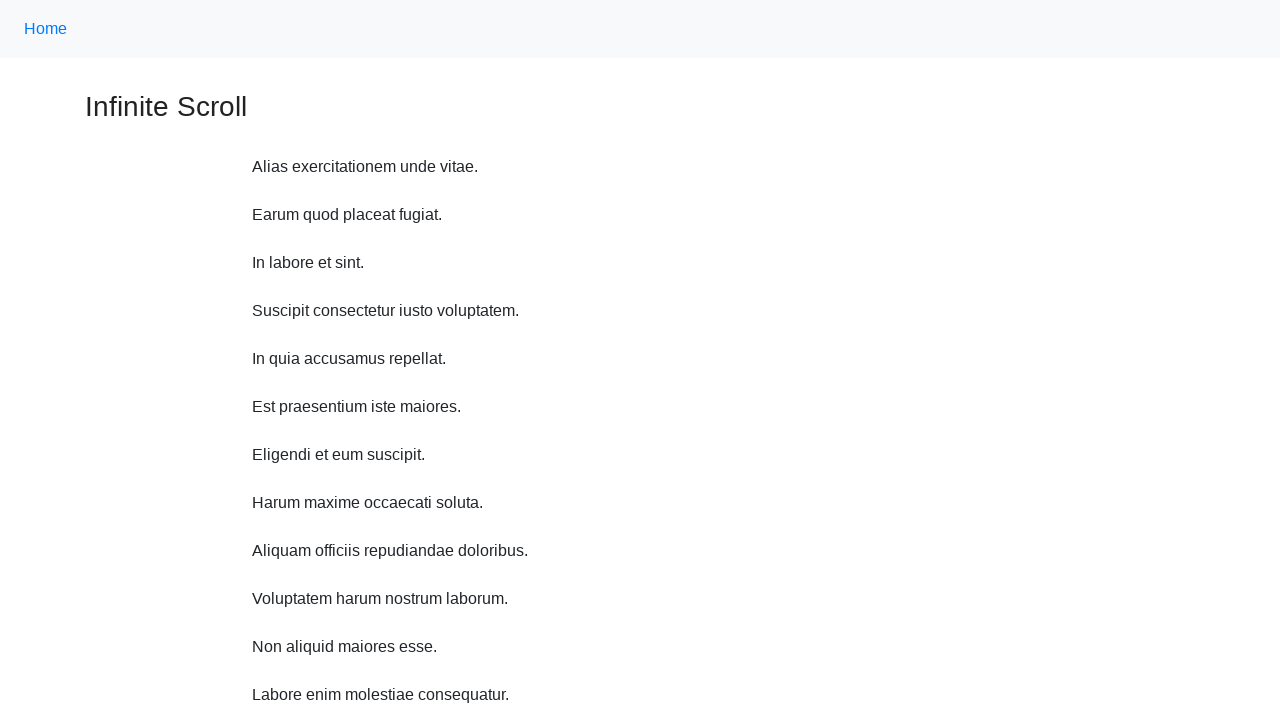

Scrolled up 750 pixels (iteration 10/10)
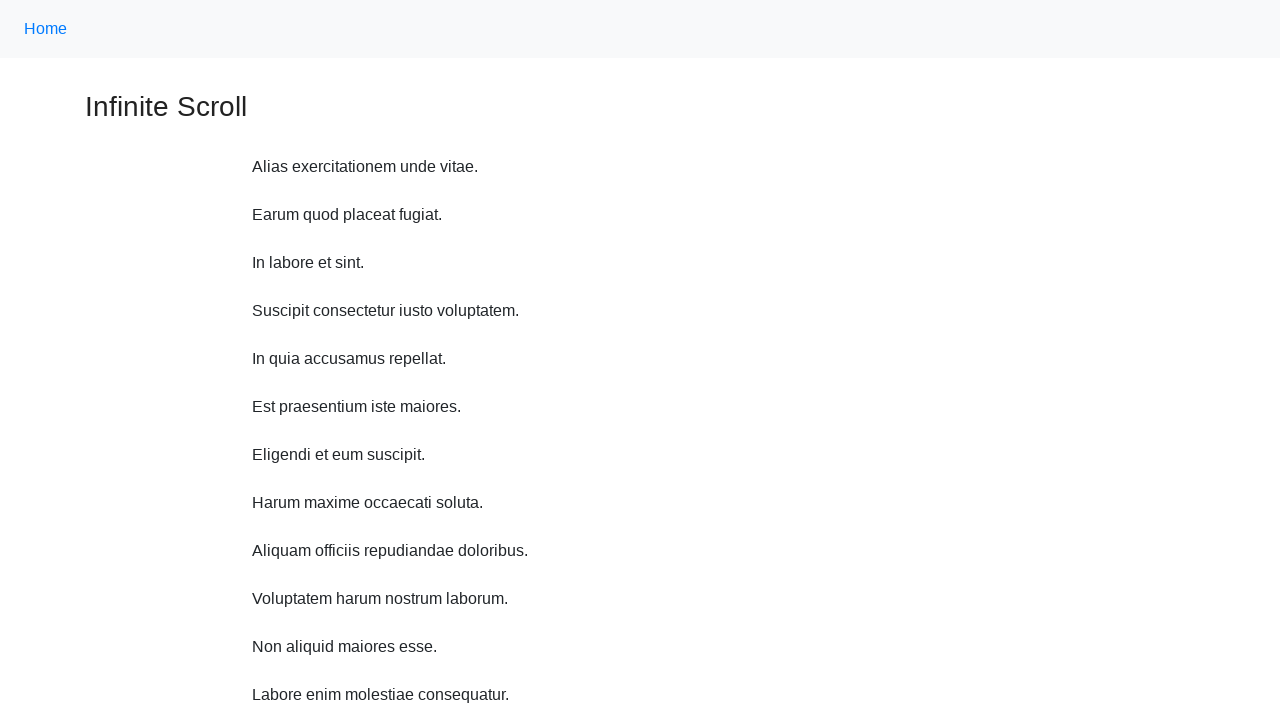

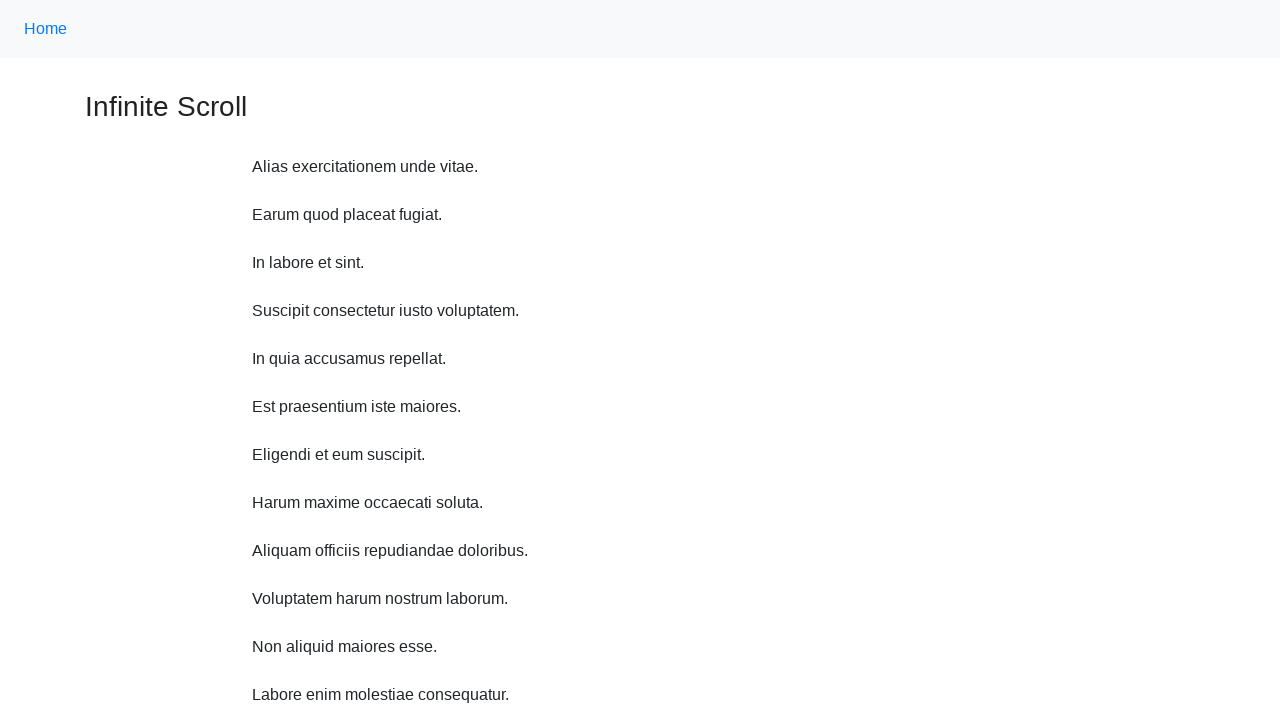